Tests date picker functionality by opening a calendar widget, navigating to a specific month/year (June 2019) using the previous button, and selecting a specific date.

Starting URL: https://testautomationpractice.blogspot.com/

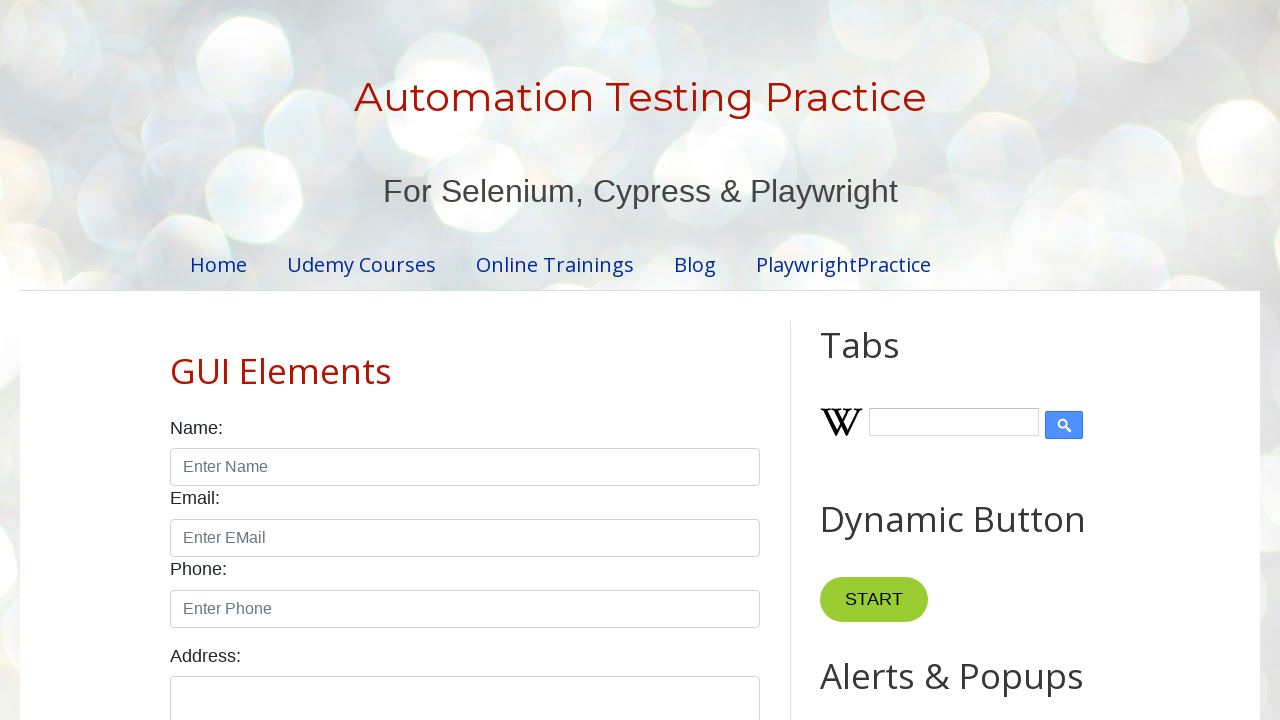

Clicked datepicker input to open calendar widget at (515, 360) on input.hasDatepicker
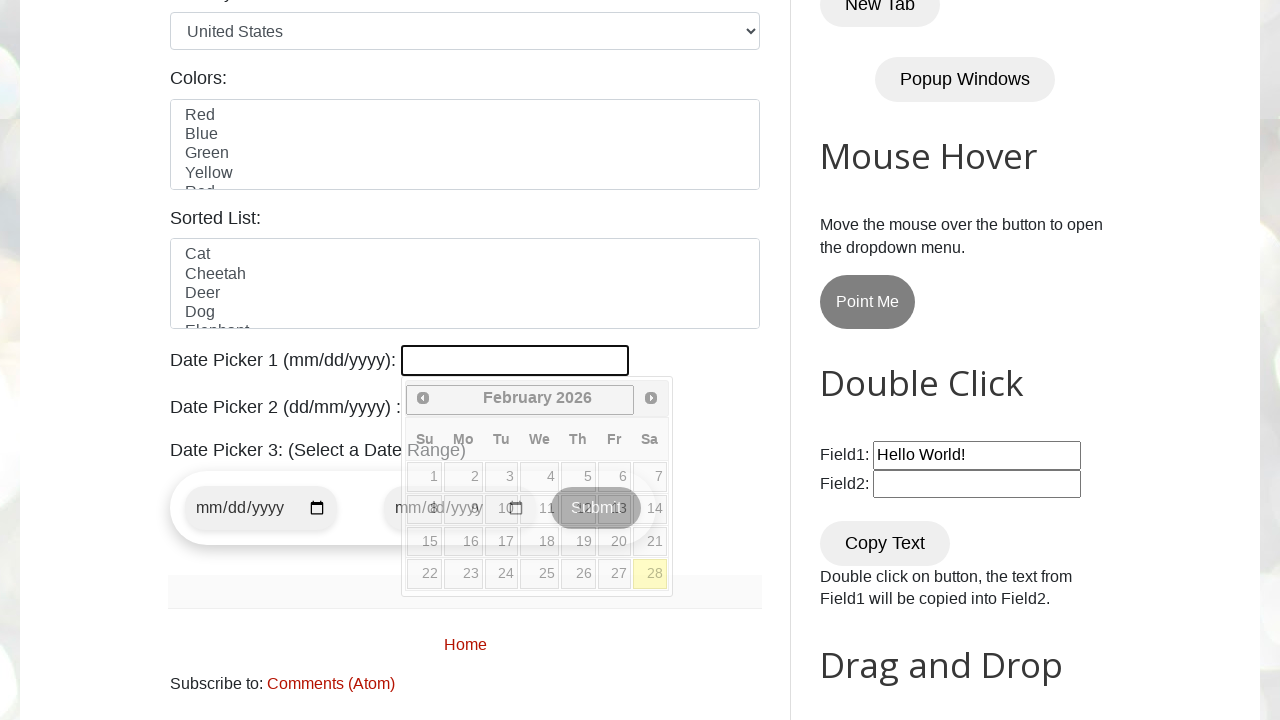

Calendar widget loaded and displayed
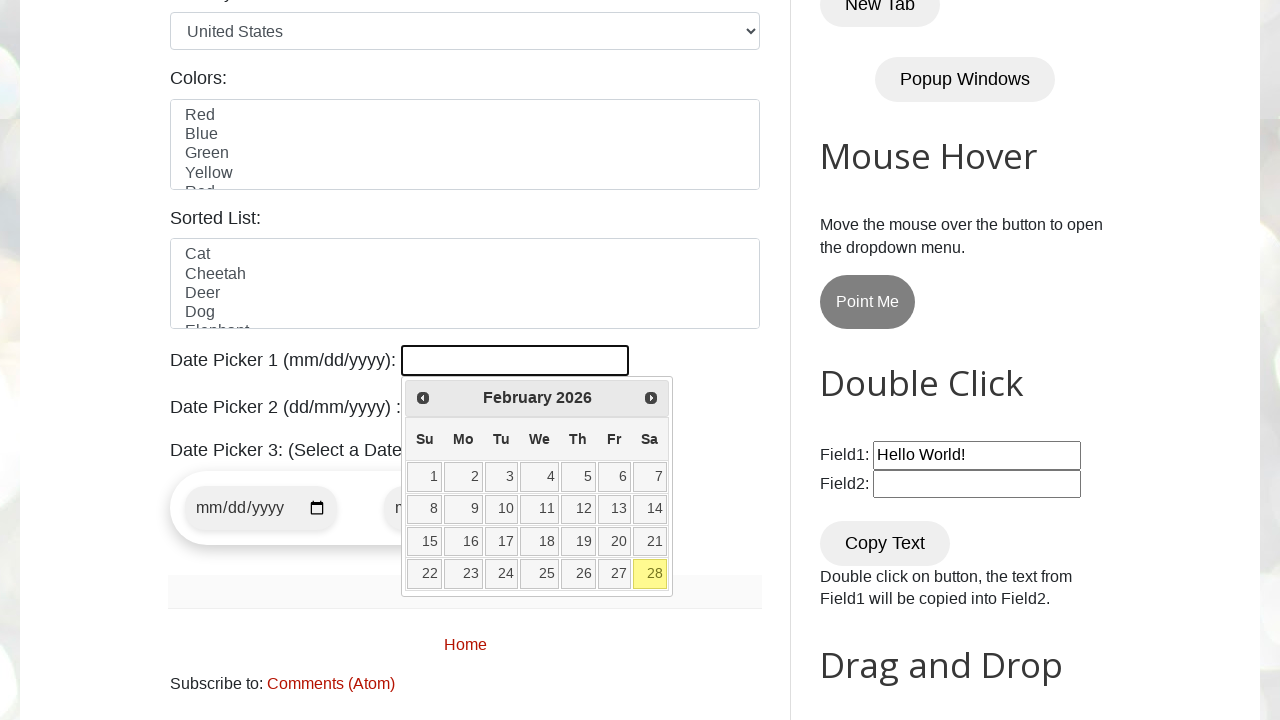

Clicked previous button to navigate back (currently viewing February 2026) at (423, 398) on span.ui-icon-circle-triangle-w
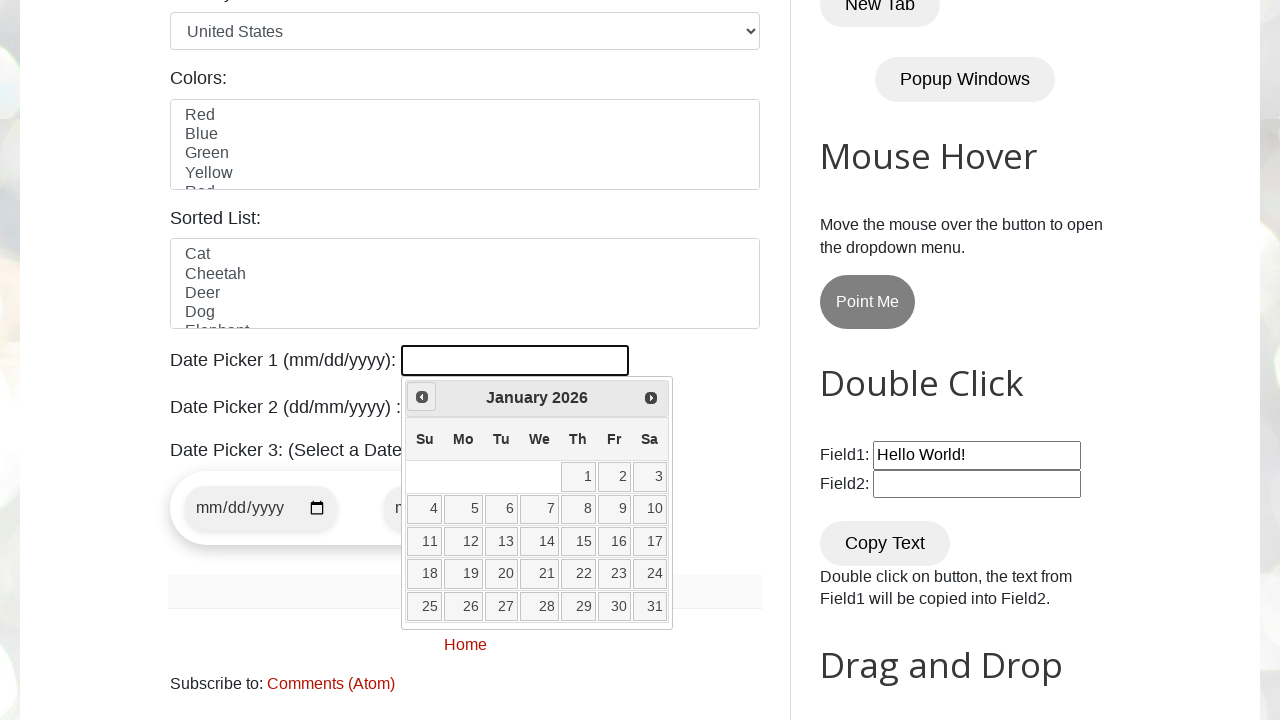

Waited for calendar to update after navigation
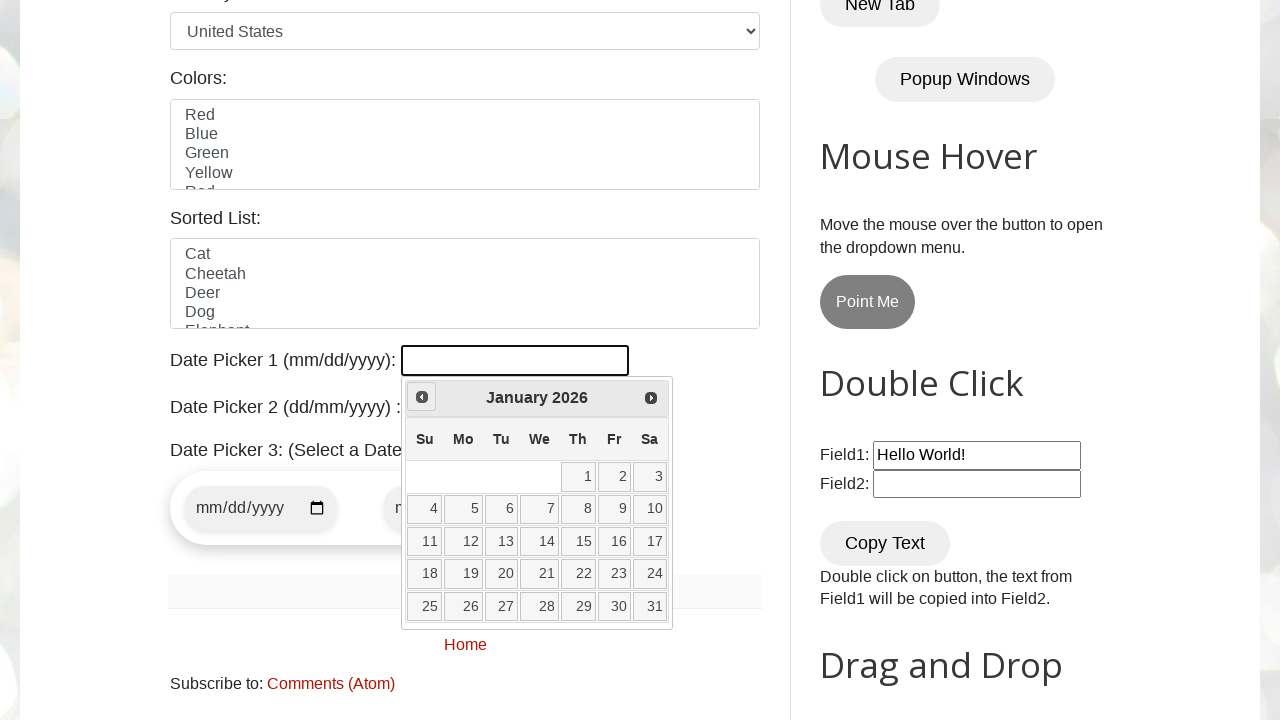

Clicked previous button to navigate back (currently viewing January 2026) at (422, 397) on span.ui-icon-circle-triangle-w
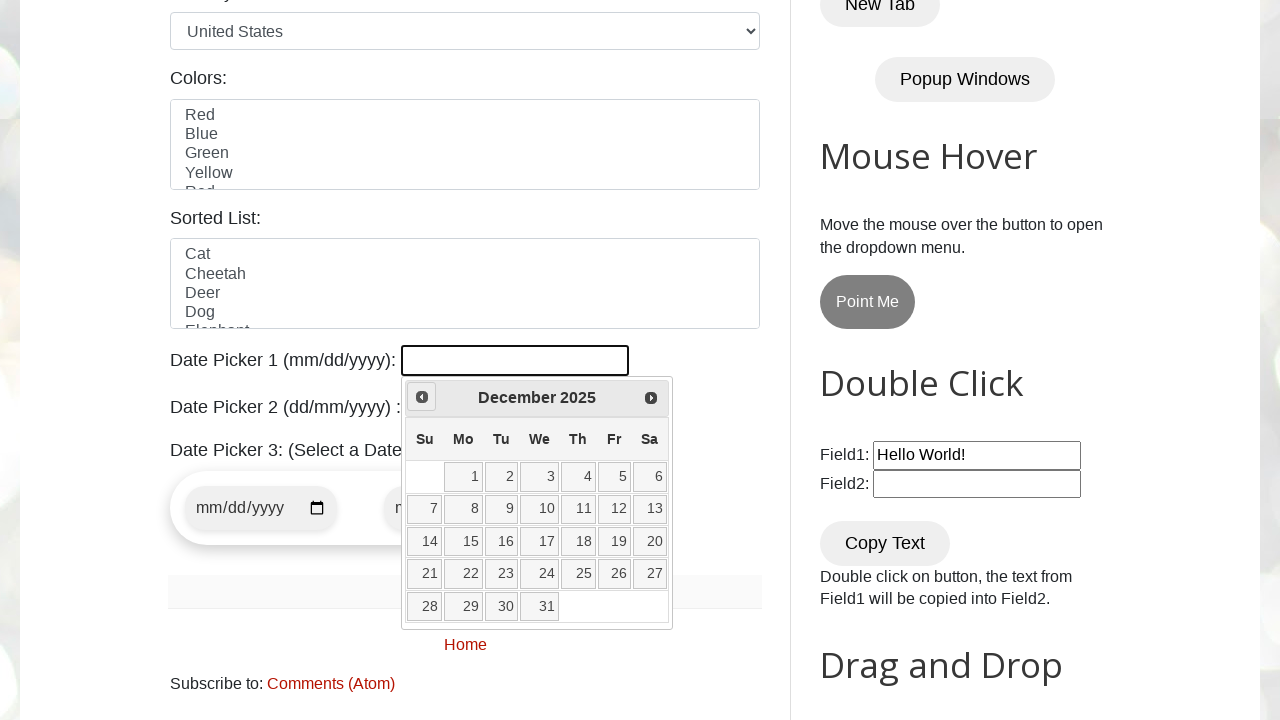

Waited for calendar to update after navigation
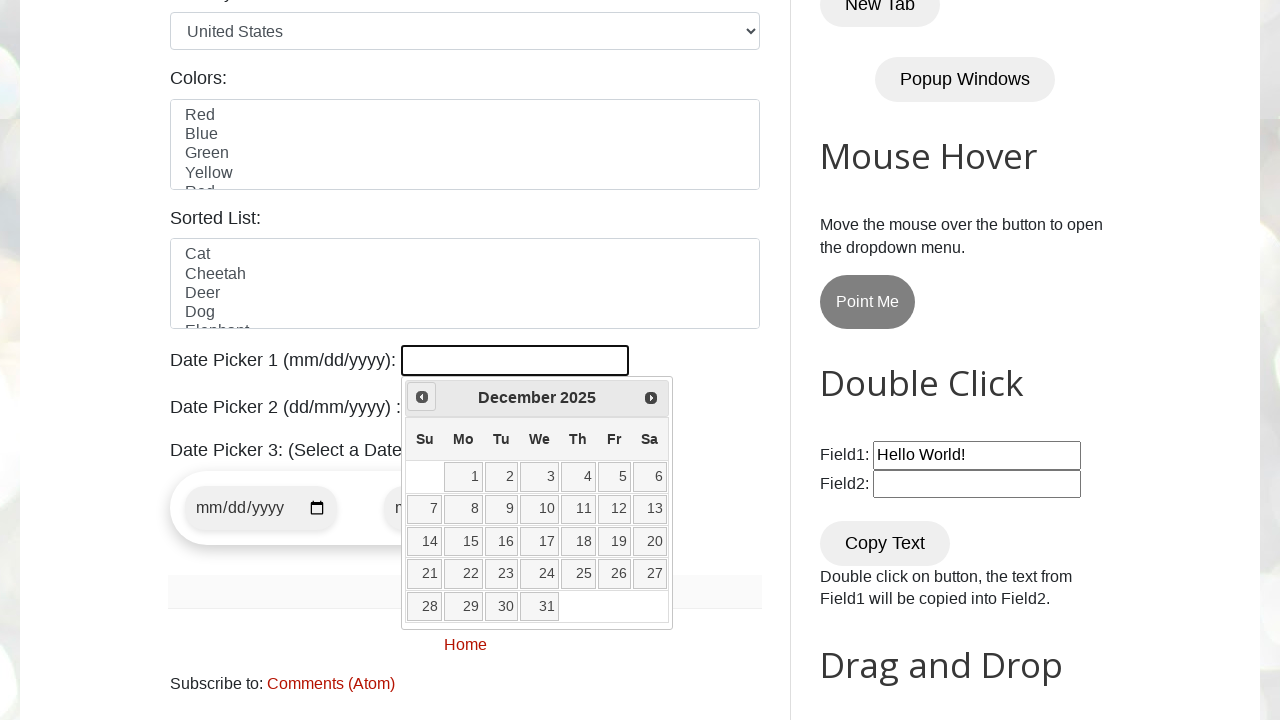

Clicked previous button to navigate back (currently viewing December 2025) at (422, 397) on span.ui-icon-circle-triangle-w
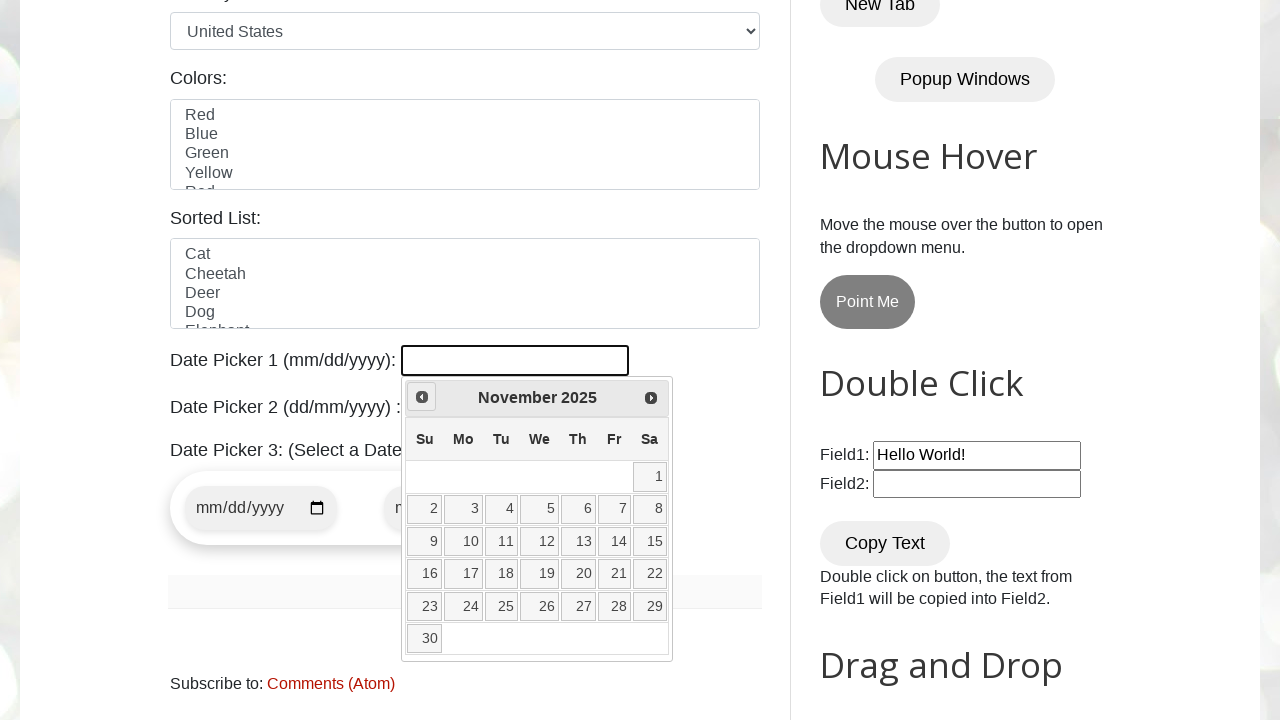

Waited for calendar to update after navigation
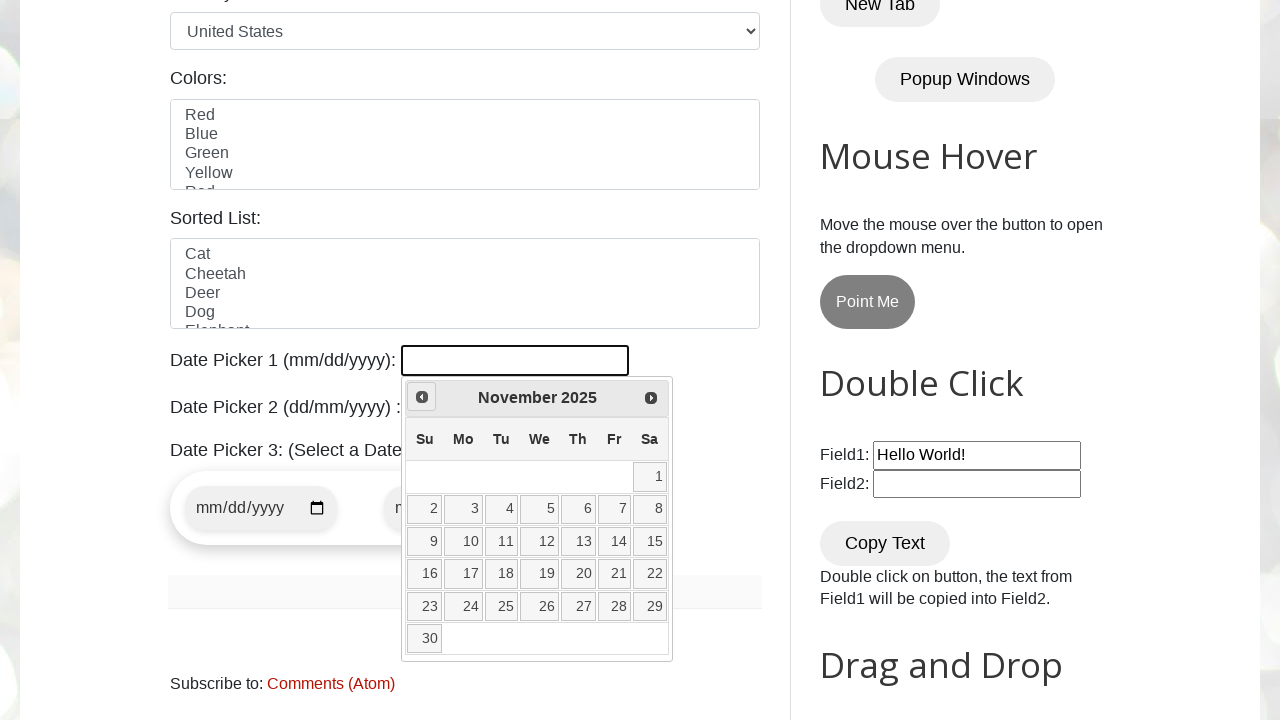

Clicked previous button to navigate back (currently viewing November 2025) at (422, 397) on span.ui-icon-circle-triangle-w
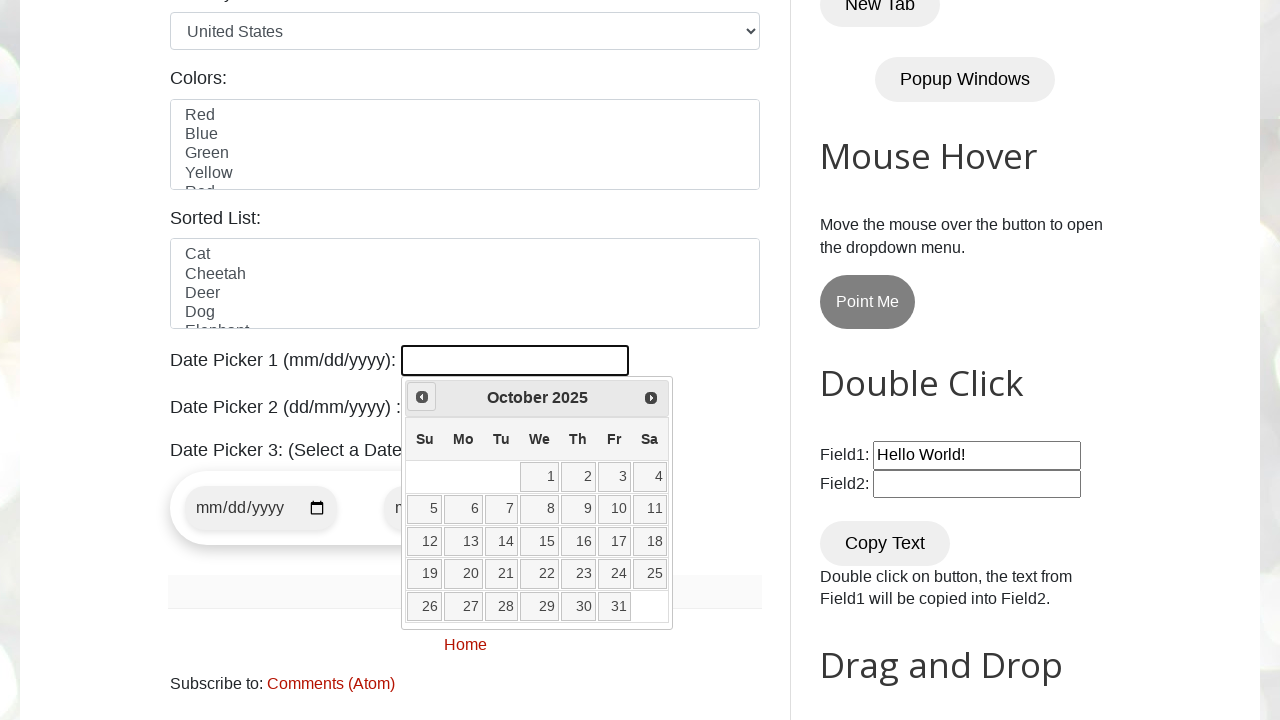

Waited for calendar to update after navigation
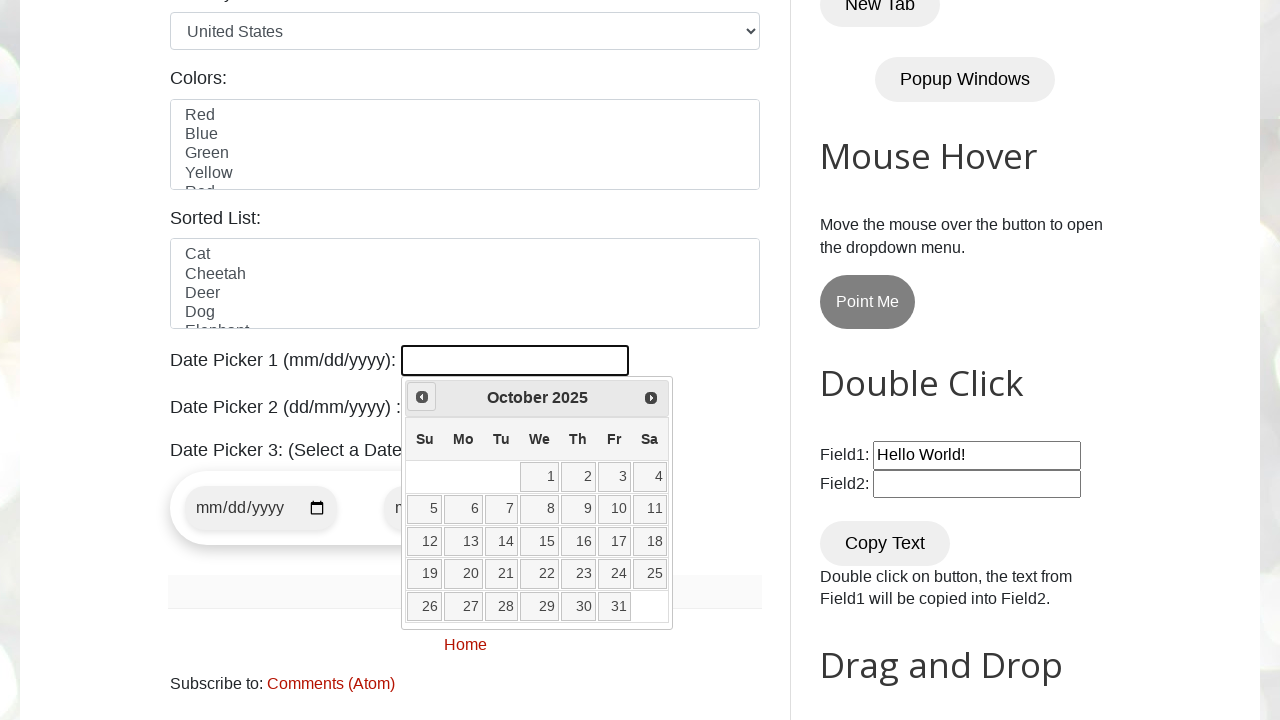

Clicked previous button to navigate back (currently viewing October 2025) at (422, 397) on span.ui-icon-circle-triangle-w
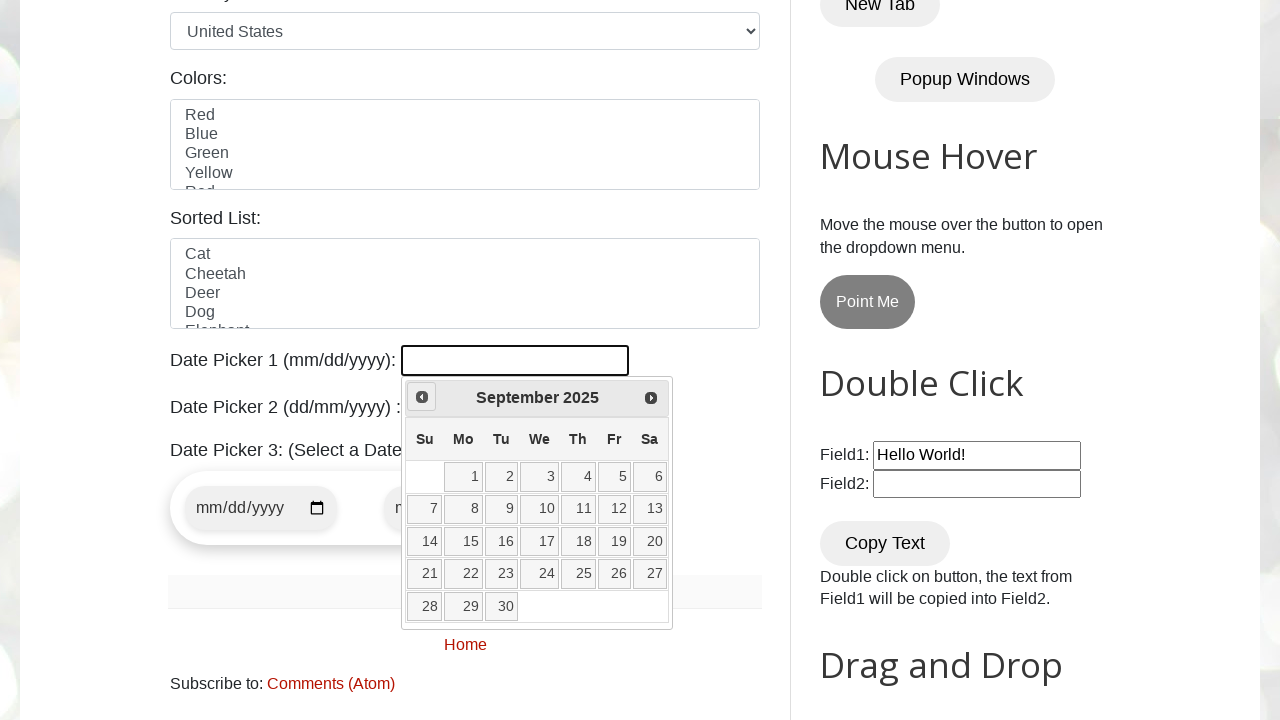

Waited for calendar to update after navigation
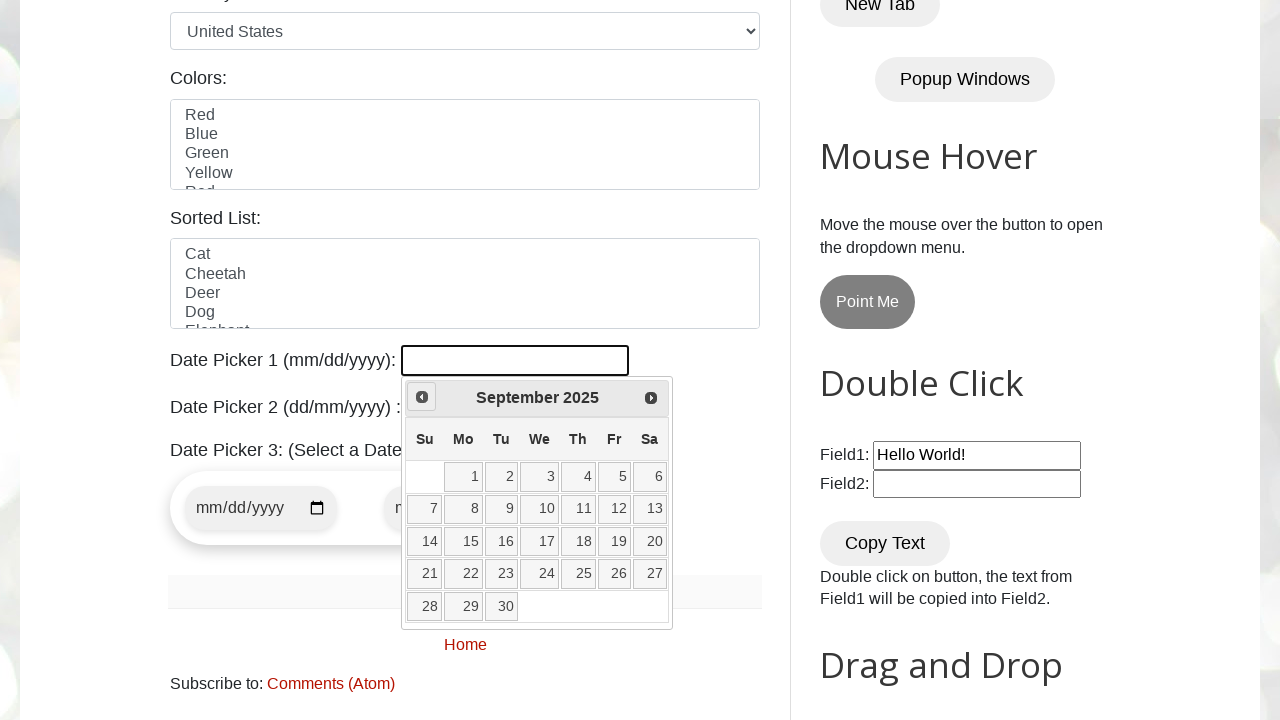

Clicked previous button to navigate back (currently viewing September 2025) at (422, 397) on span.ui-icon-circle-triangle-w
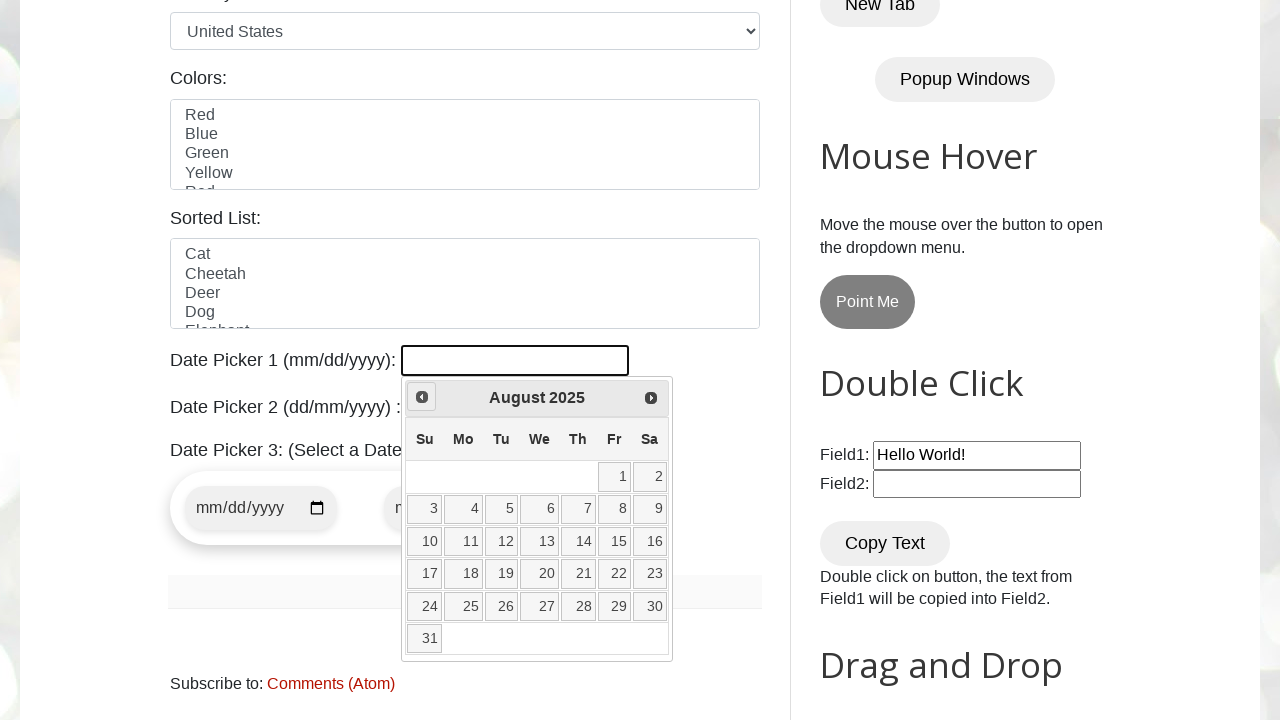

Waited for calendar to update after navigation
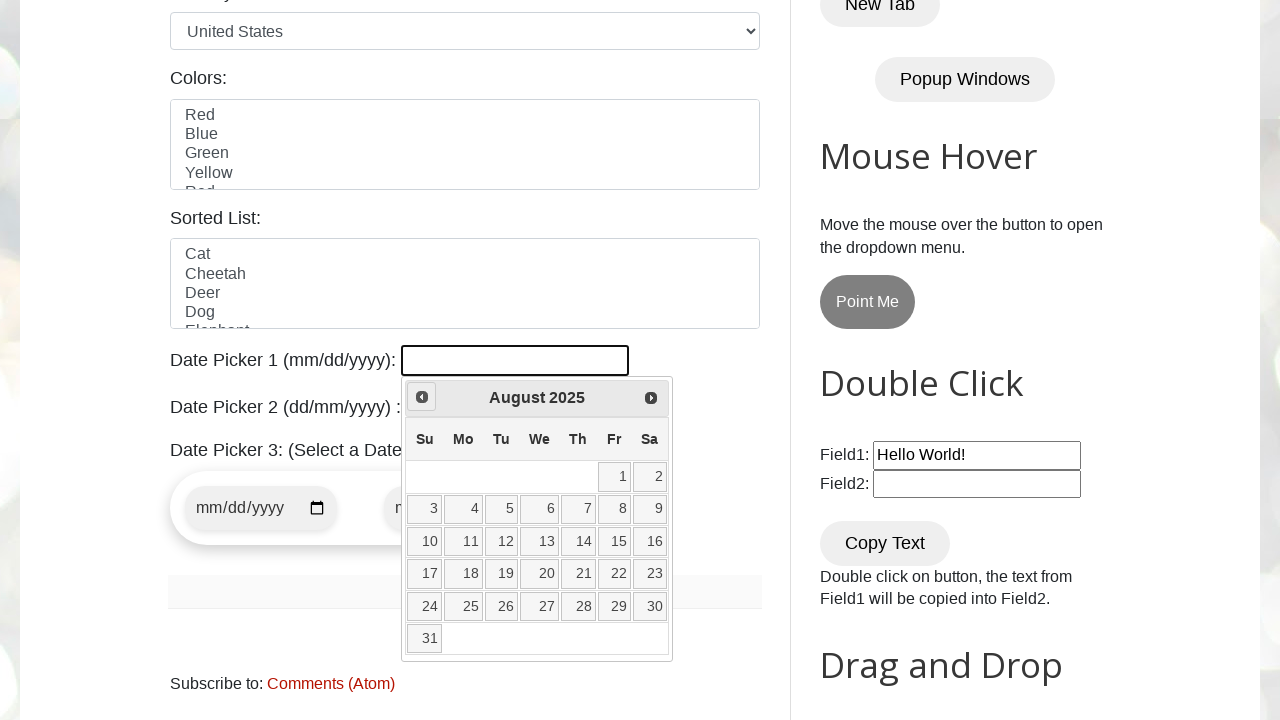

Clicked previous button to navigate back (currently viewing August 2025) at (422, 397) on span.ui-icon-circle-triangle-w
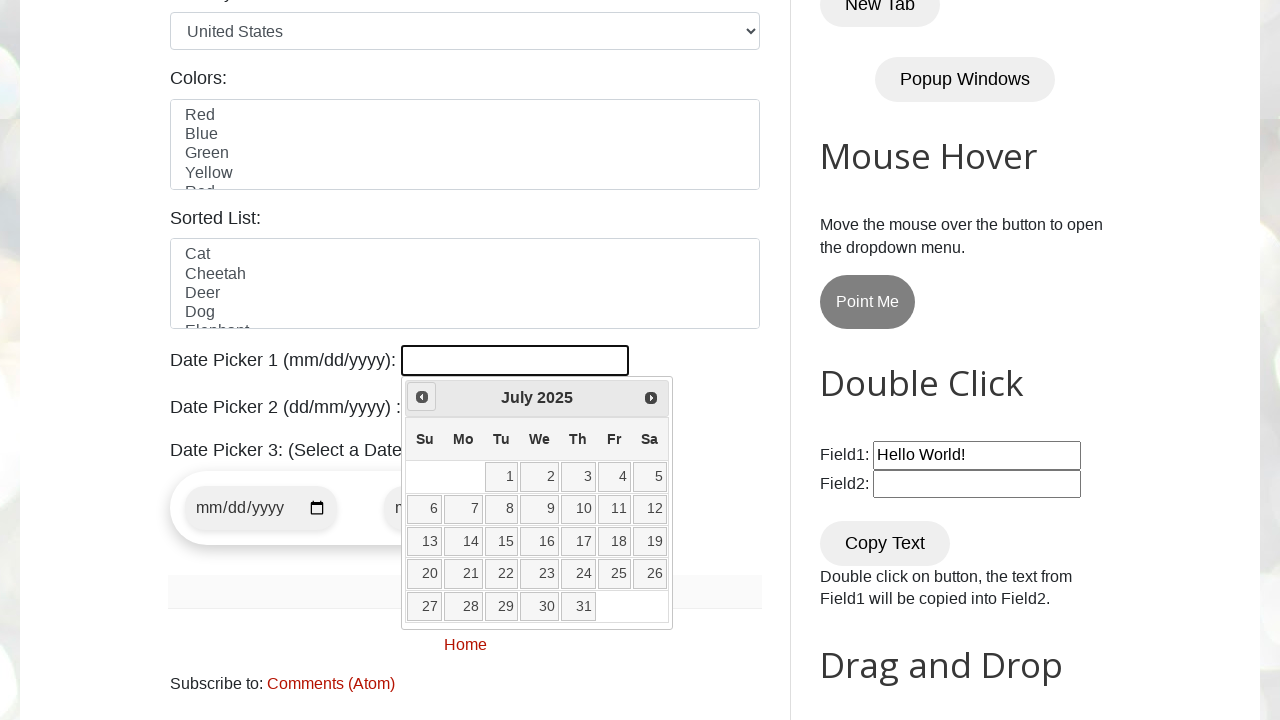

Waited for calendar to update after navigation
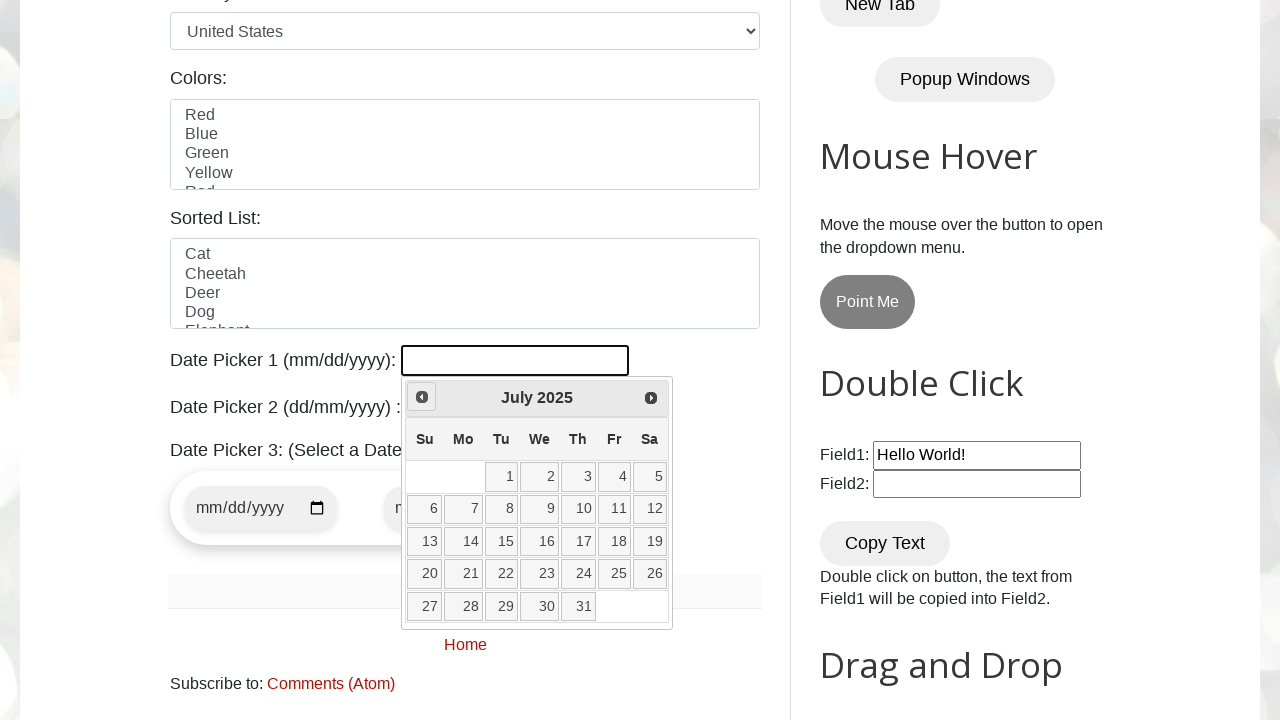

Clicked previous button to navigate back (currently viewing July 2025) at (422, 397) on span.ui-icon-circle-triangle-w
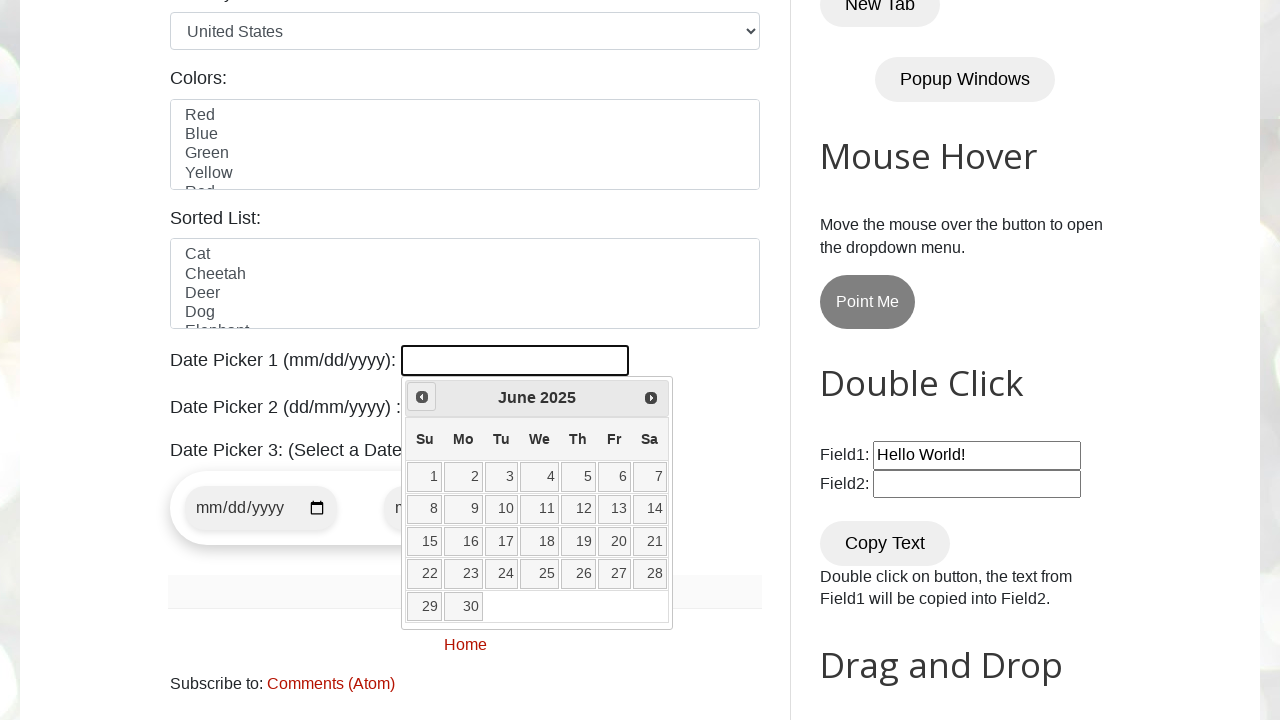

Waited for calendar to update after navigation
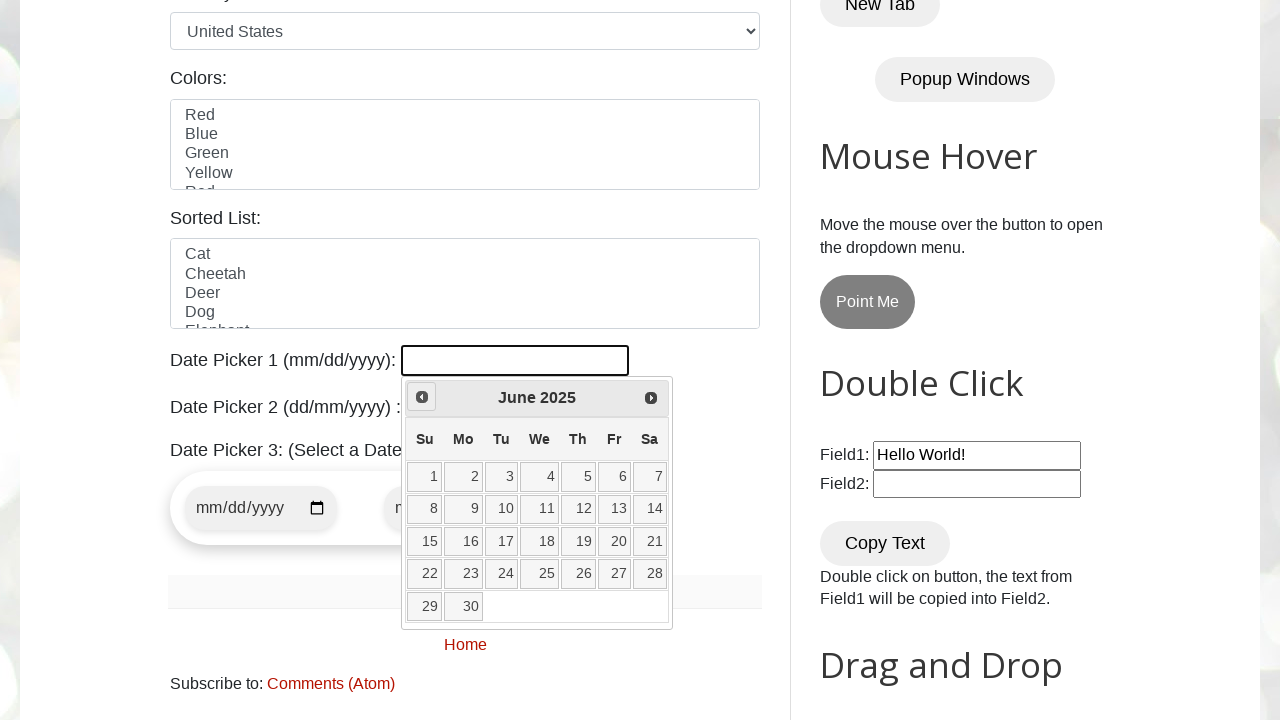

Clicked previous button to navigate back (currently viewing June 2025) at (422, 397) on span.ui-icon-circle-triangle-w
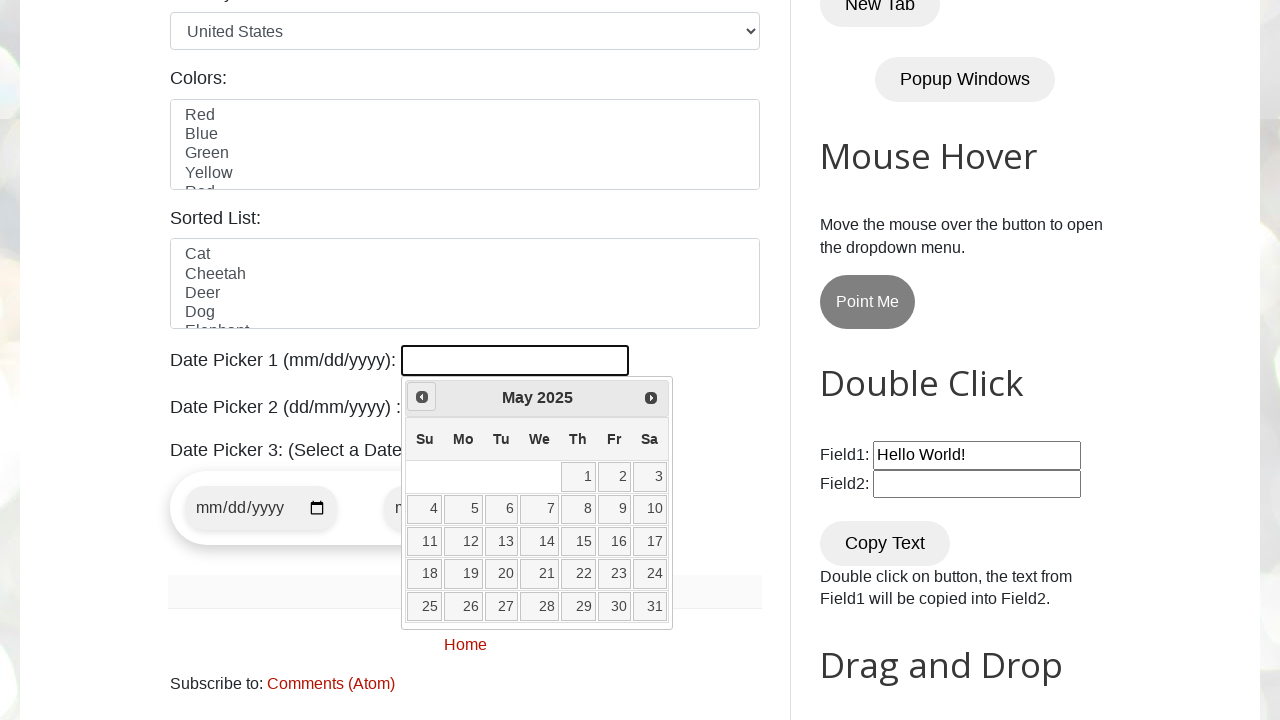

Waited for calendar to update after navigation
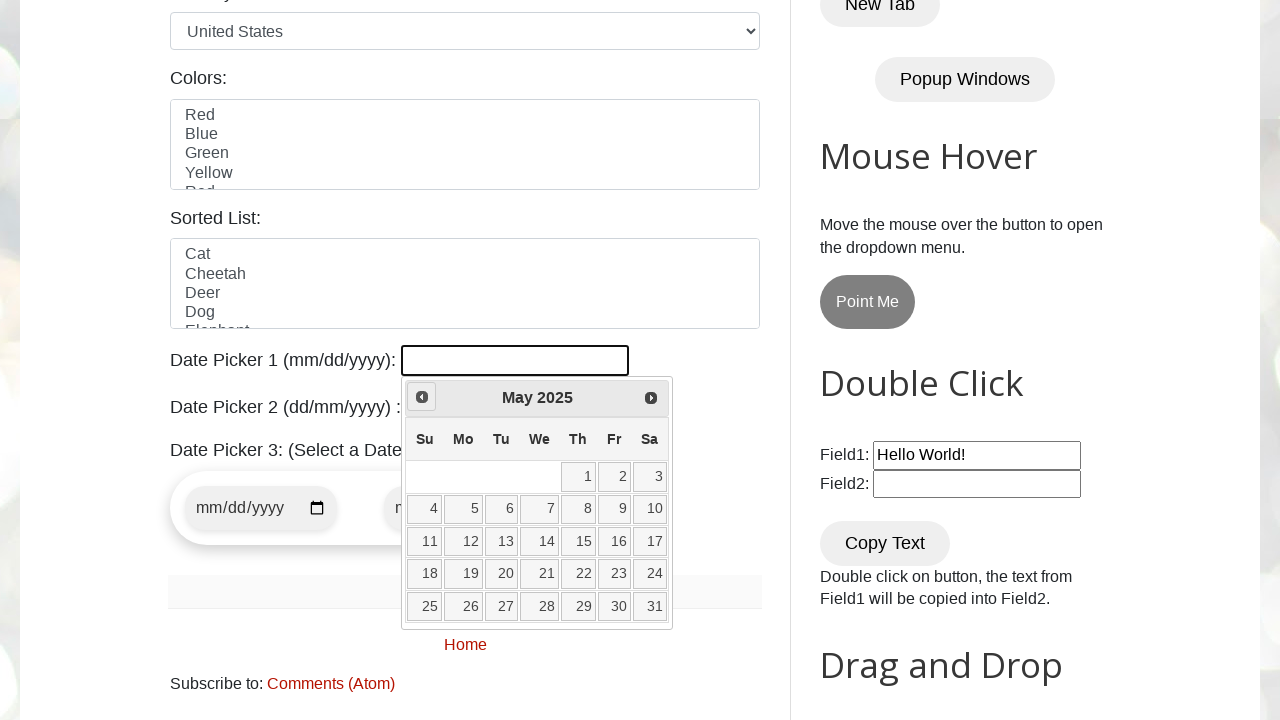

Clicked previous button to navigate back (currently viewing May 2025) at (422, 397) on span.ui-icon-circle-triangle-w
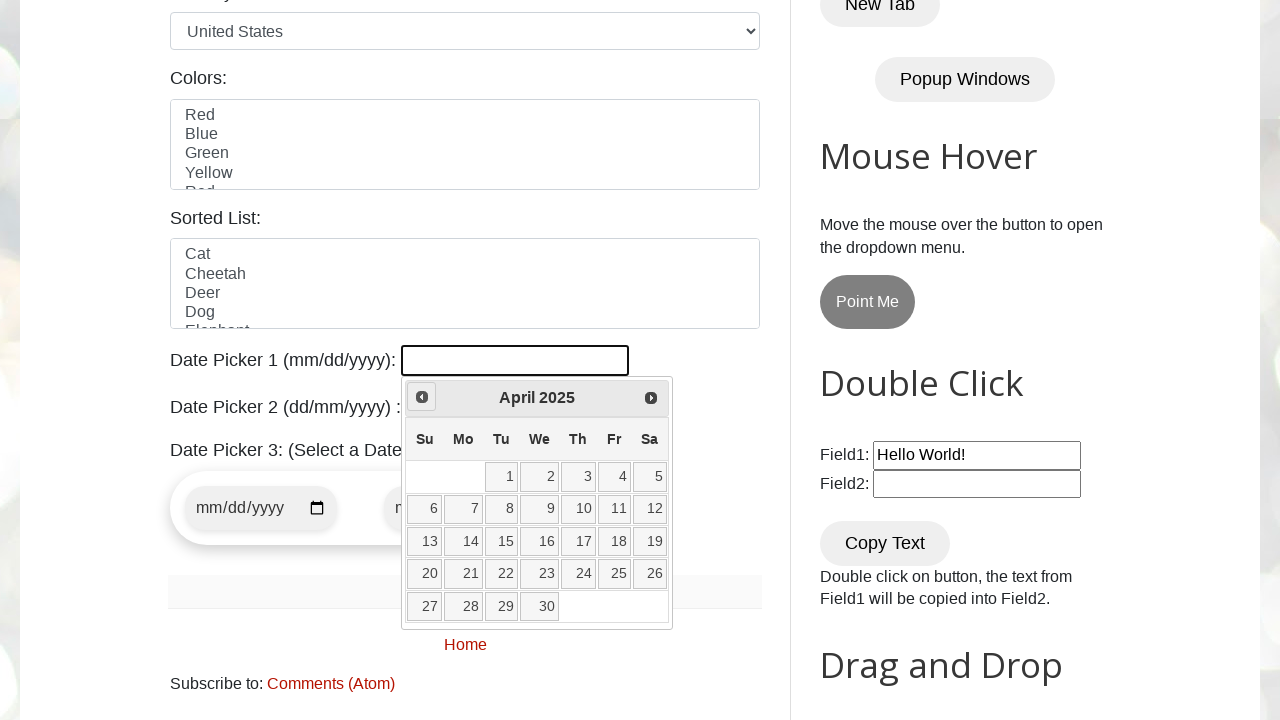

Waited for calendar to update after navigation
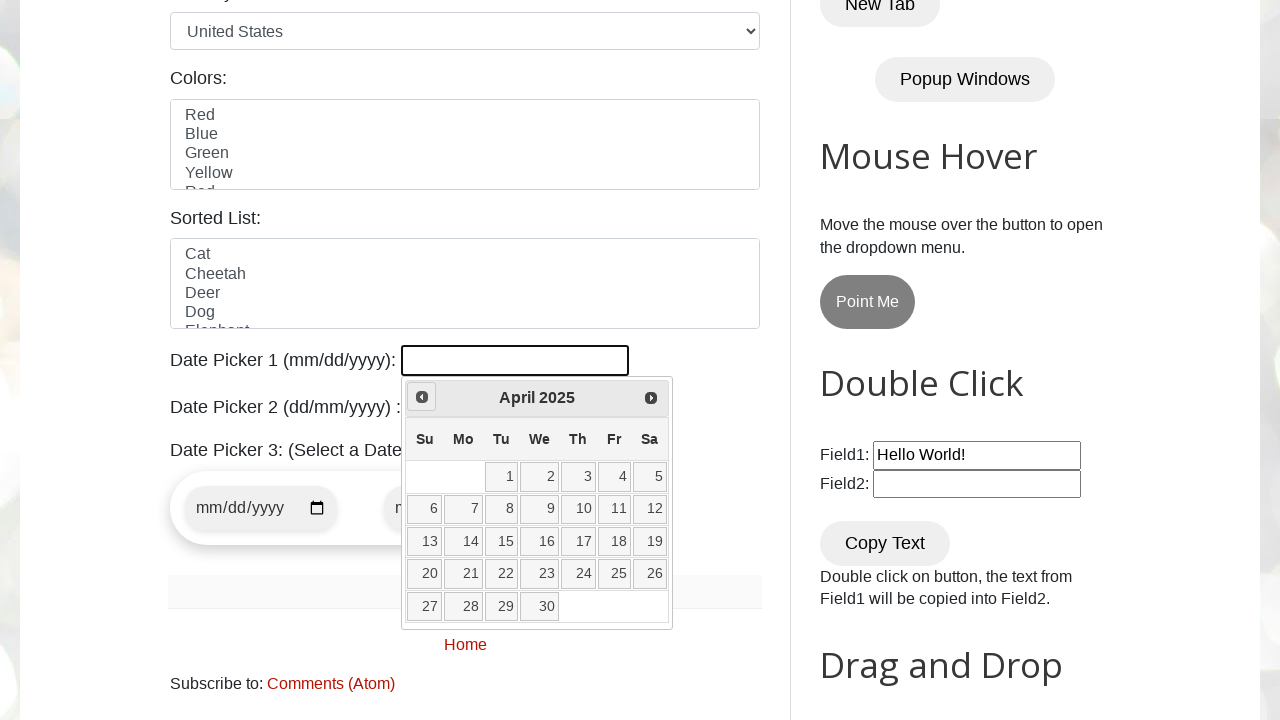

Clicked previous button to navigate back (currently viewing April 2025) at (422, 397) on span.ui-icon-circle-triangle-w
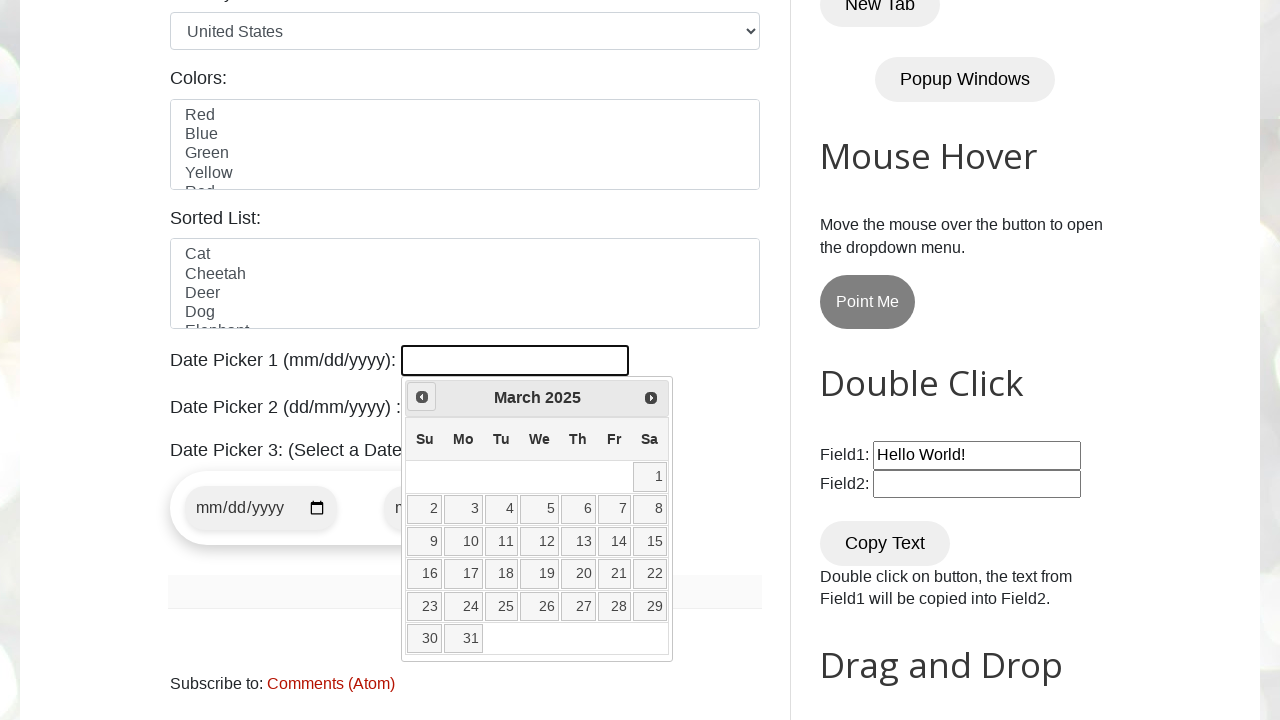

Waited for calendar to update after navigation
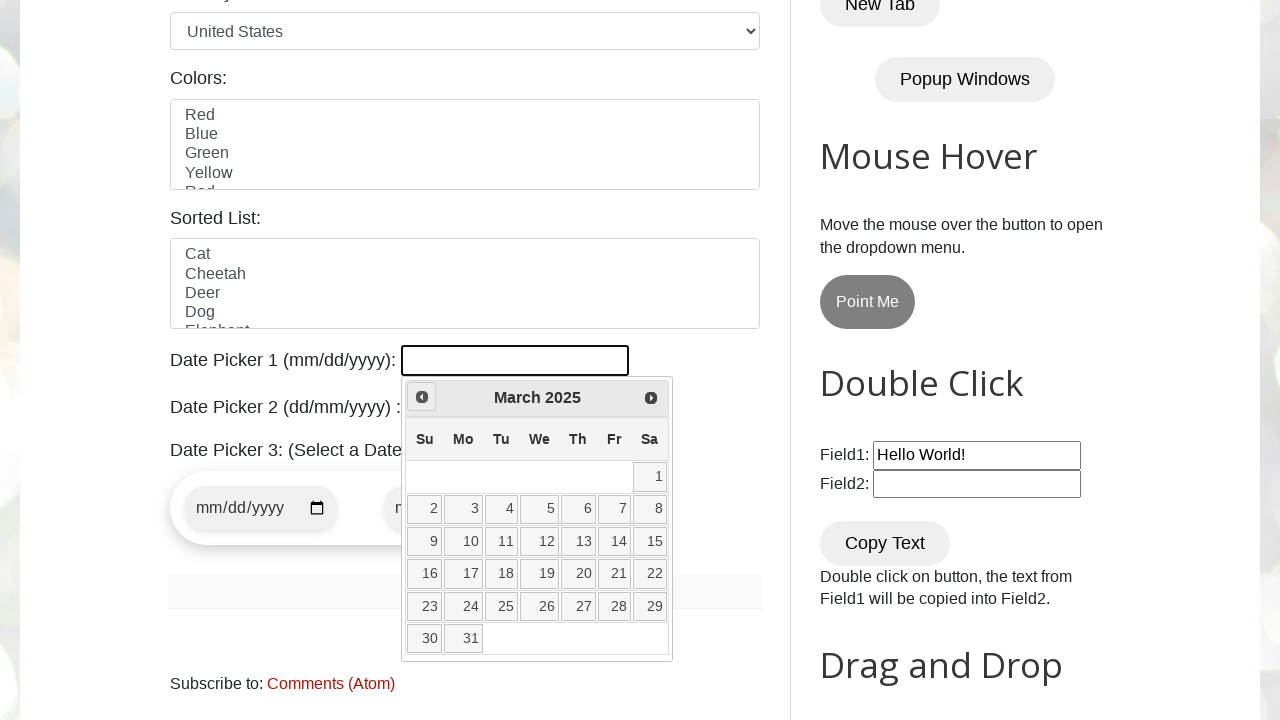

Clicked previous button to navigate back (currently viewing March 2025) at (422, 397) on span.ui-icon-circle-triangle-w
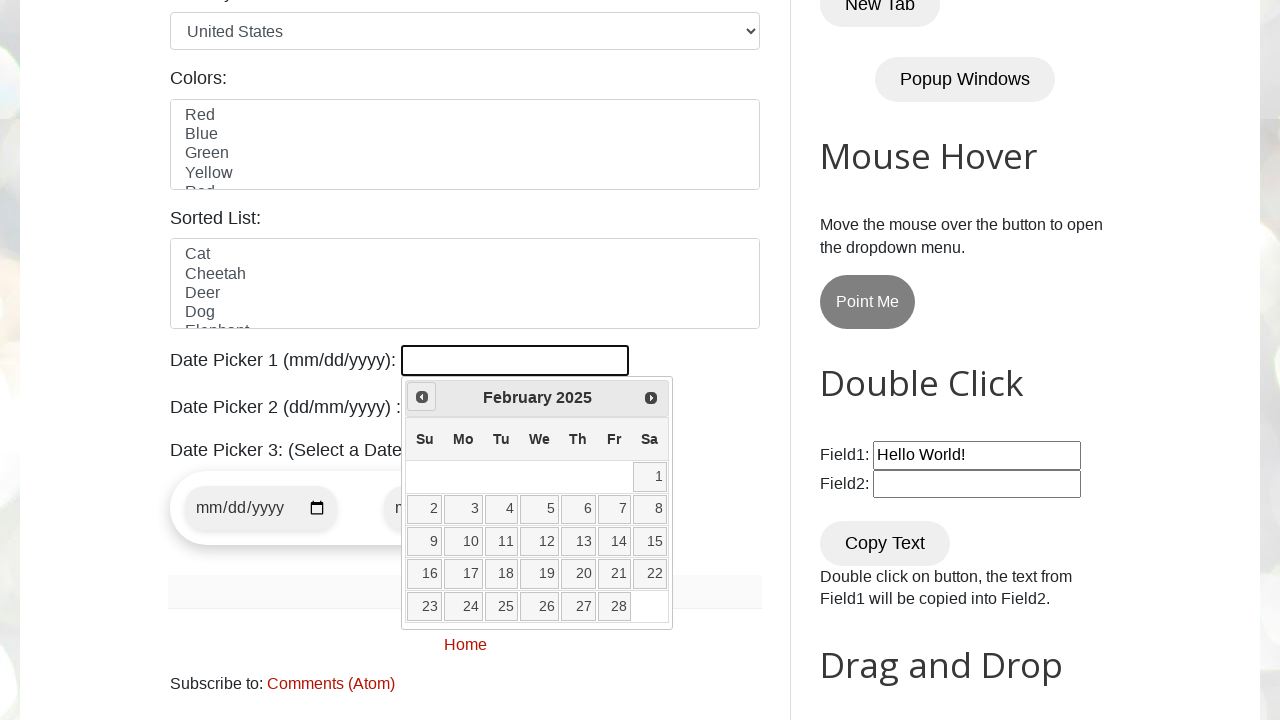

Waited for calendar to update after navigation
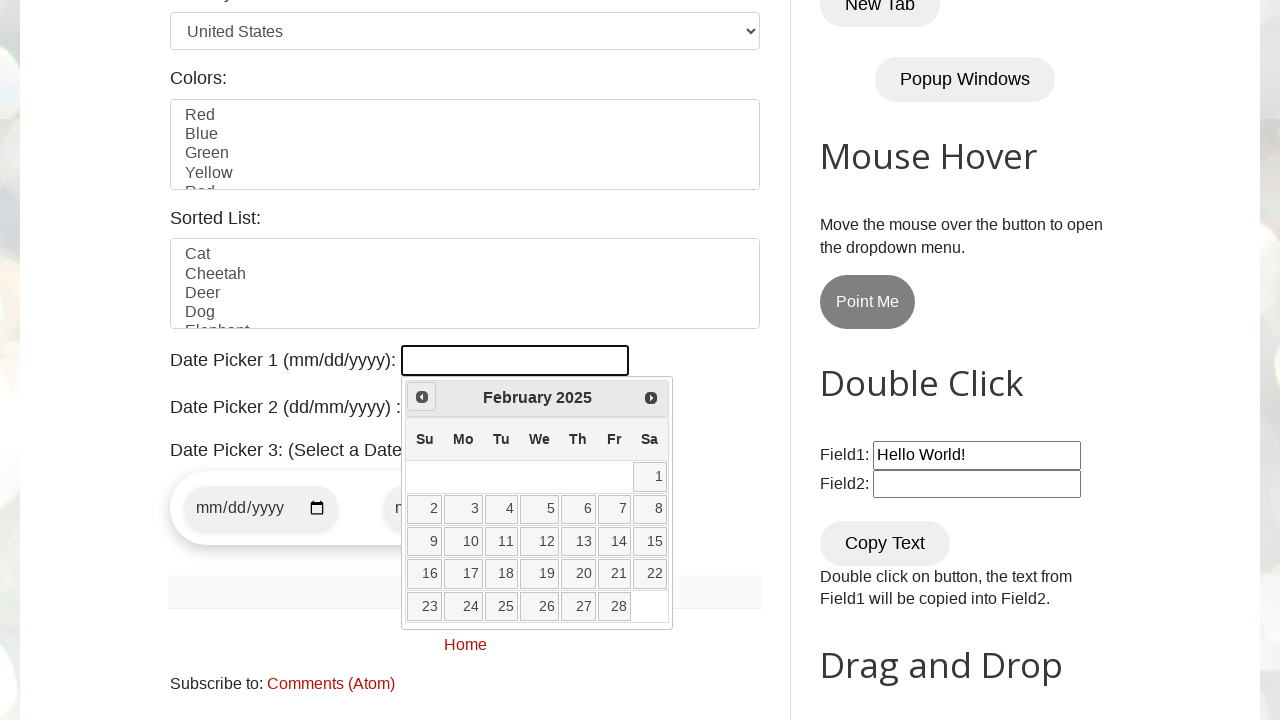

Clicked previous button to navigate back (currently viewing February 2025) at (422, 397) on span.ui-icon-circle-triangle-w
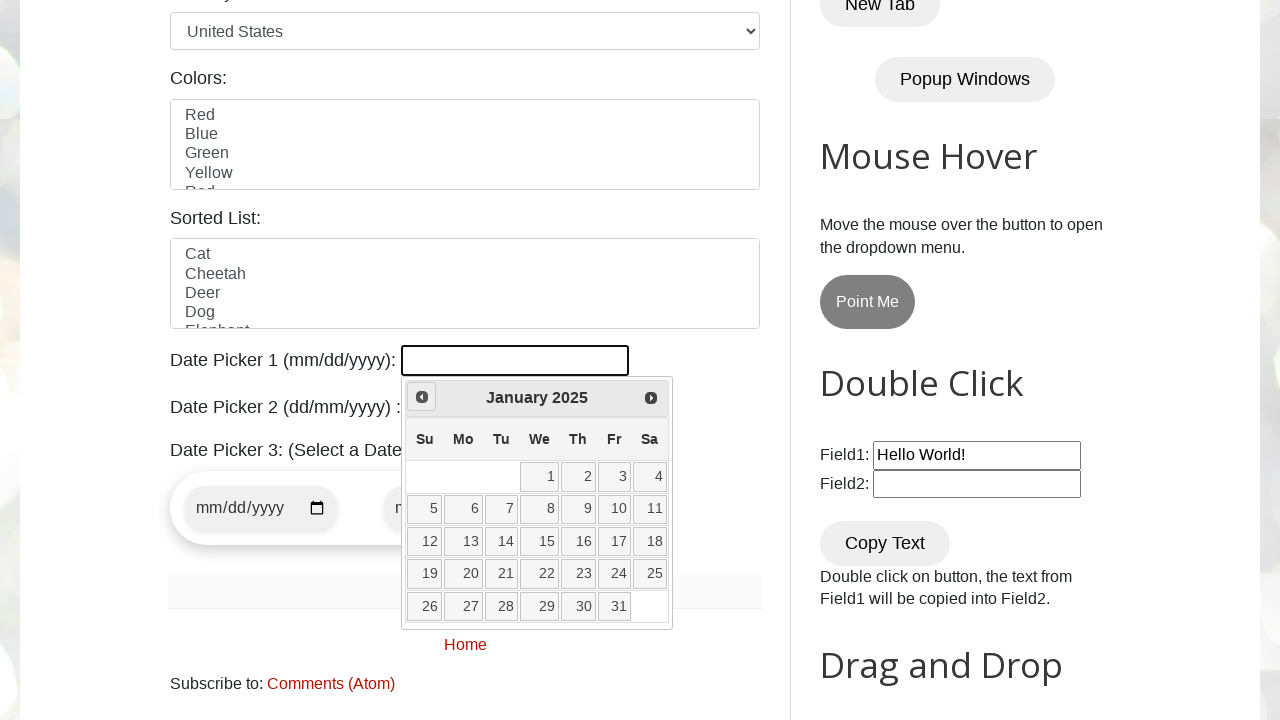

Waited for calendar to update after navigation
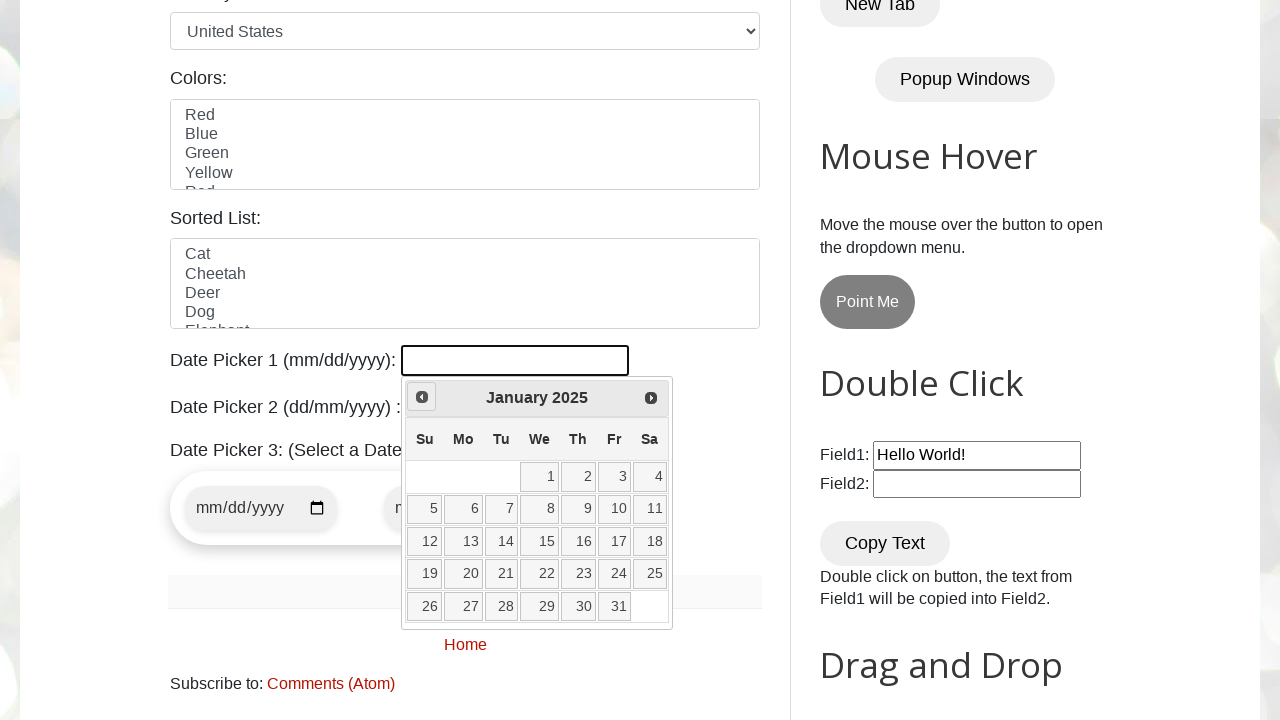

Clicked previous button to navigate back (currently viewing January 2025) at (422, 397) on span.ui-icon-circle-triangle-w
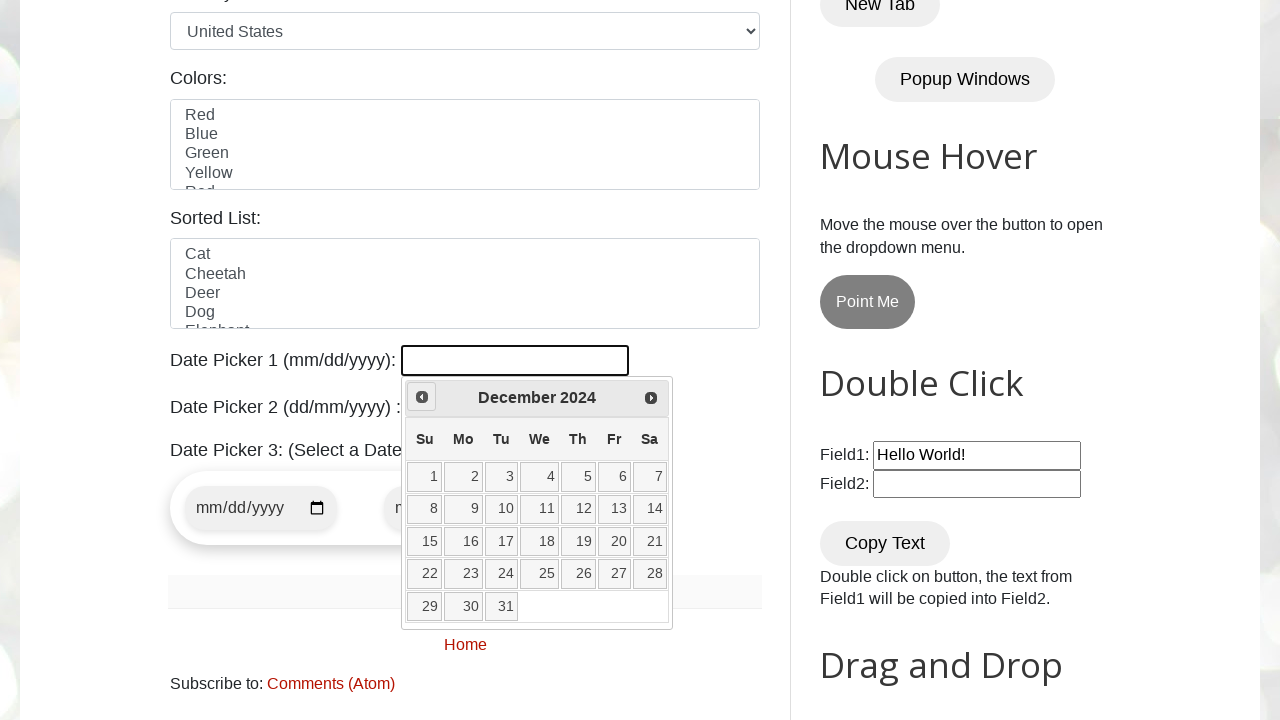

Waited for calendar to update after navigation
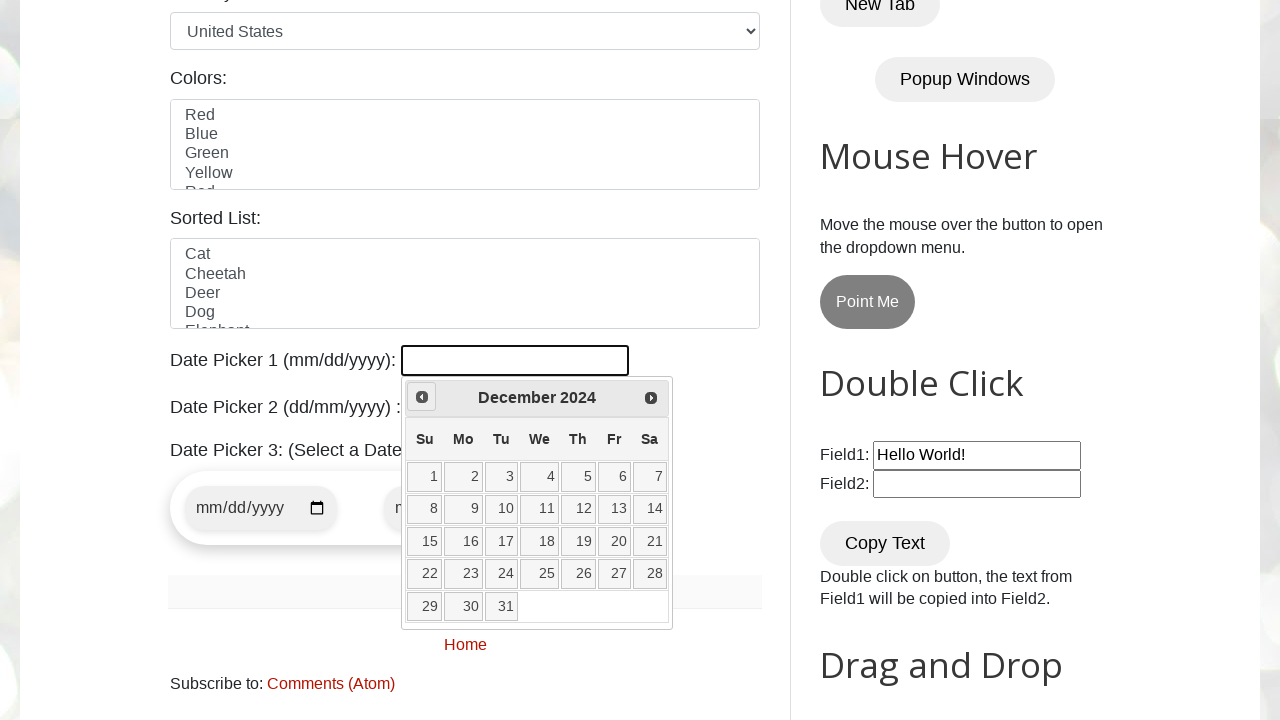

Clicked previous button to navigate back (currently viewing December 2024) at (422, 397) on span.ui-icon-circle-triangle-w
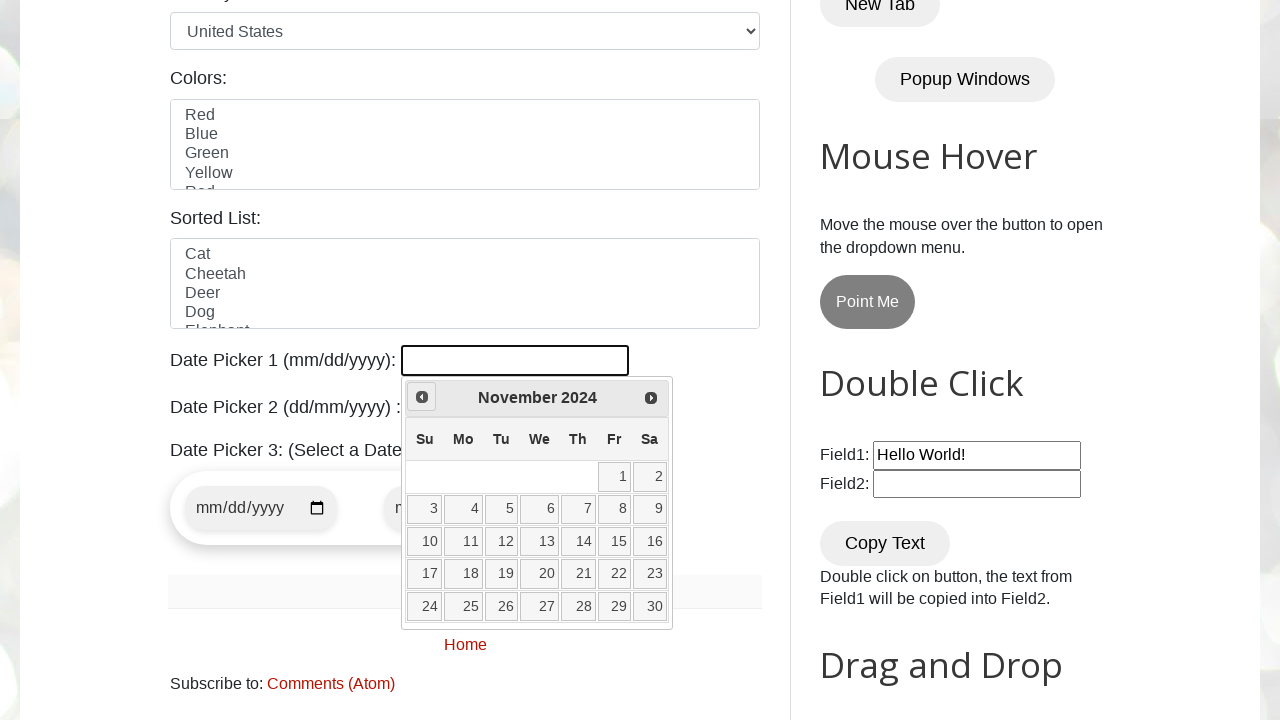

Waited for calendar to update after navigation
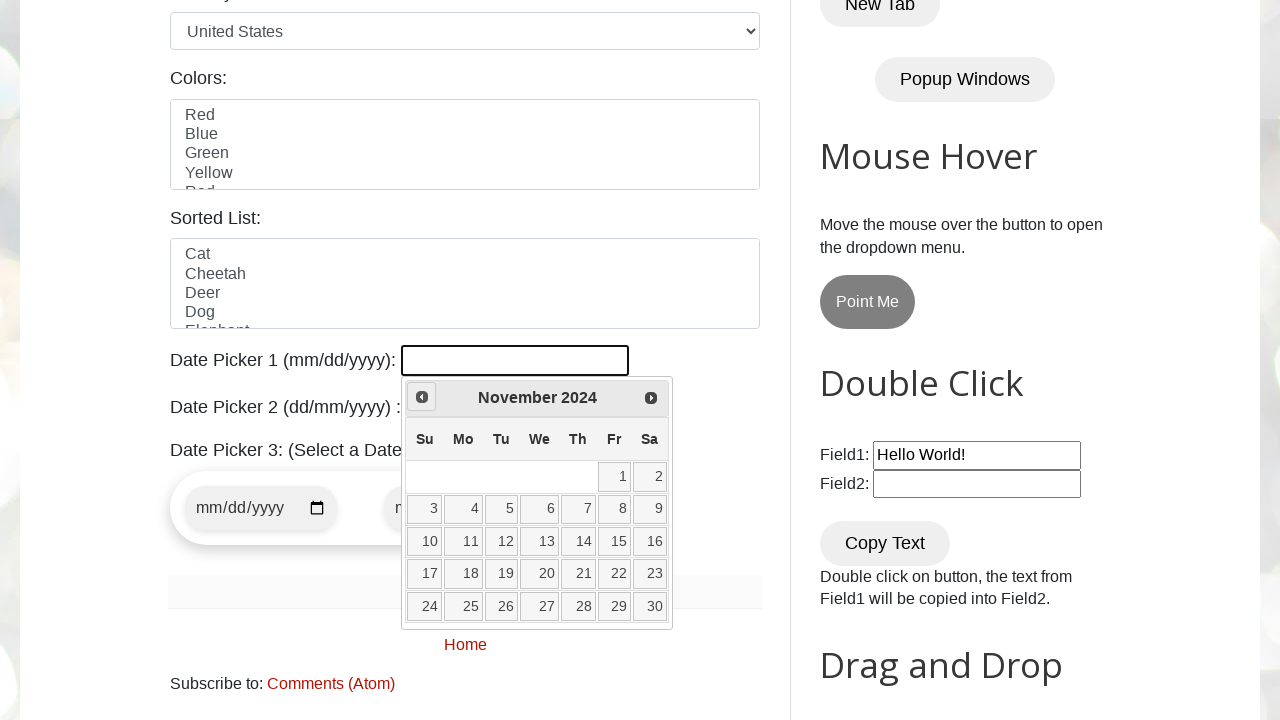

Clicked previous button to navigate back (currently viewing November 2024) at (422, 397) on span.ui-icon-circle-triangle-w
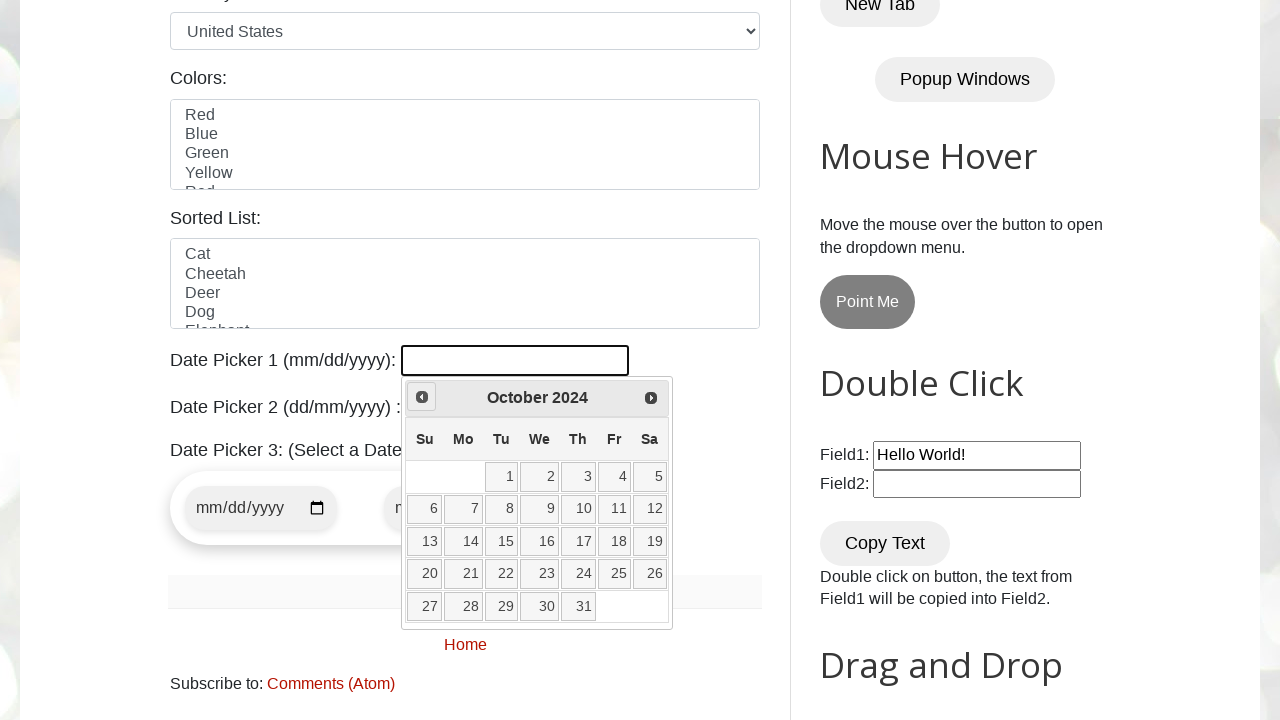

Waited for calendar to update after navigation
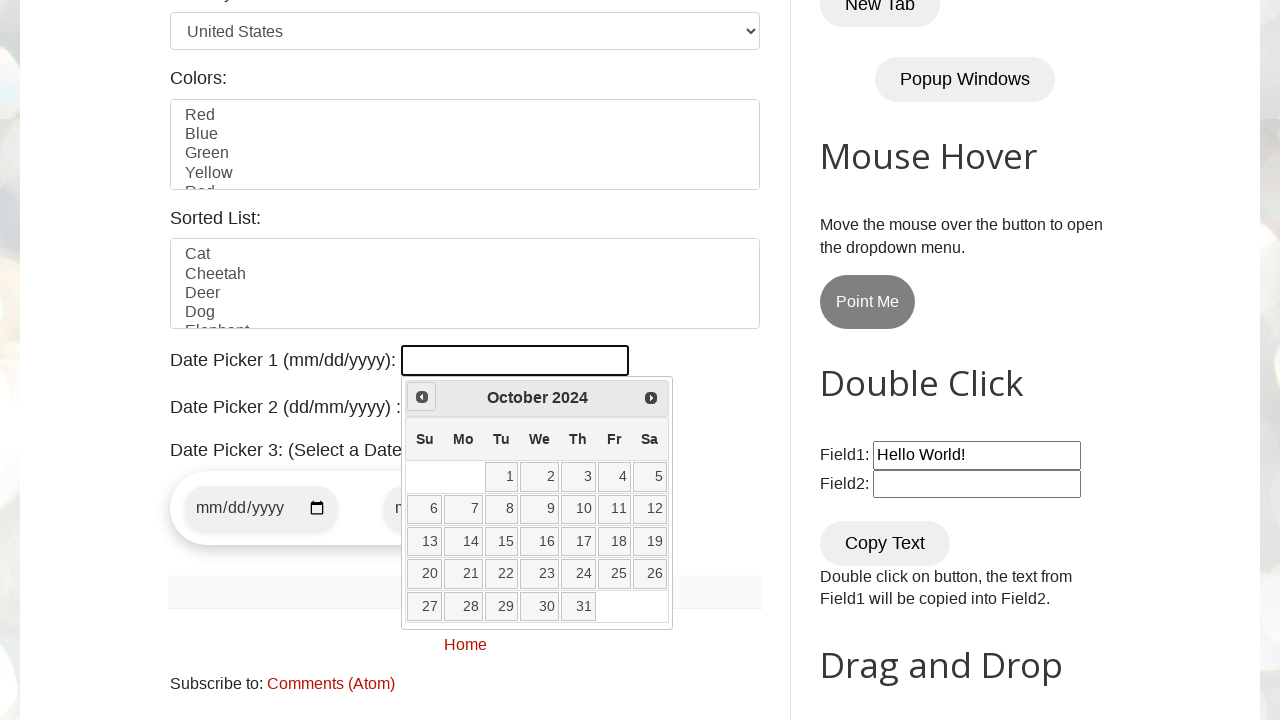

Clicked previous button to navigate back (currently viewing October 2024) at (422, 397) on span.ui-icon-circle-triangle-w
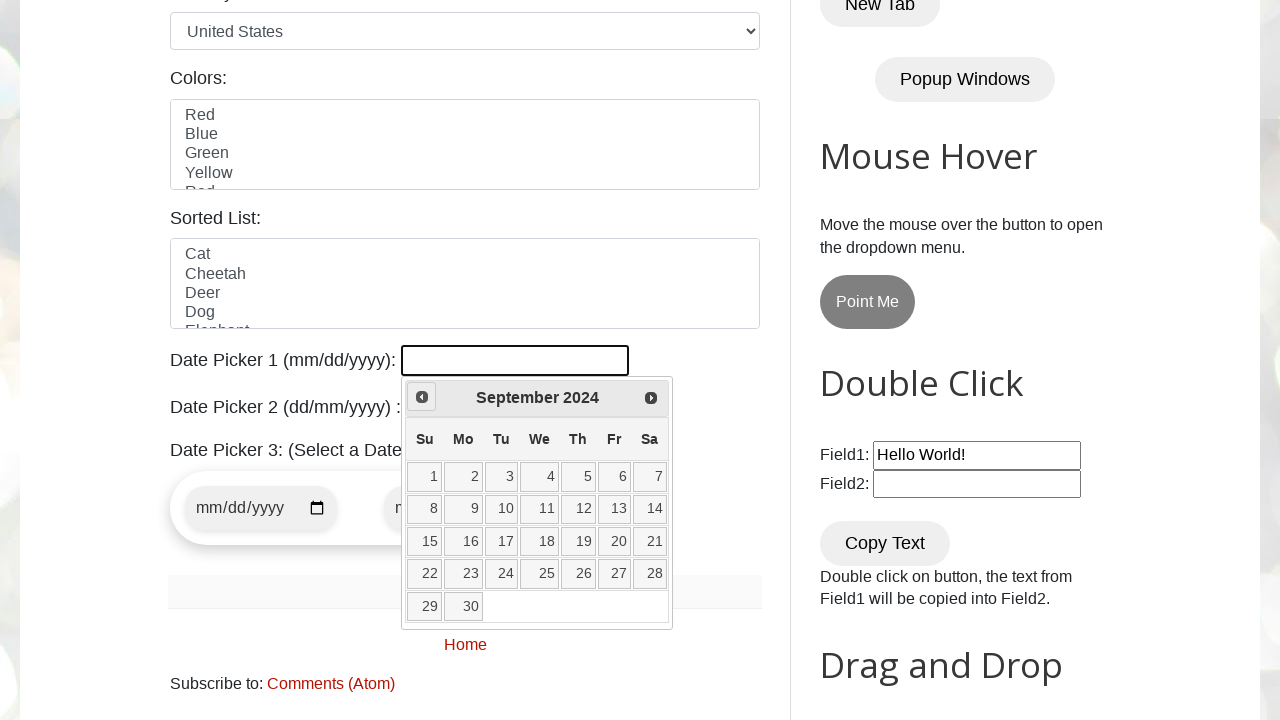

Waited for calendar to update after navigation
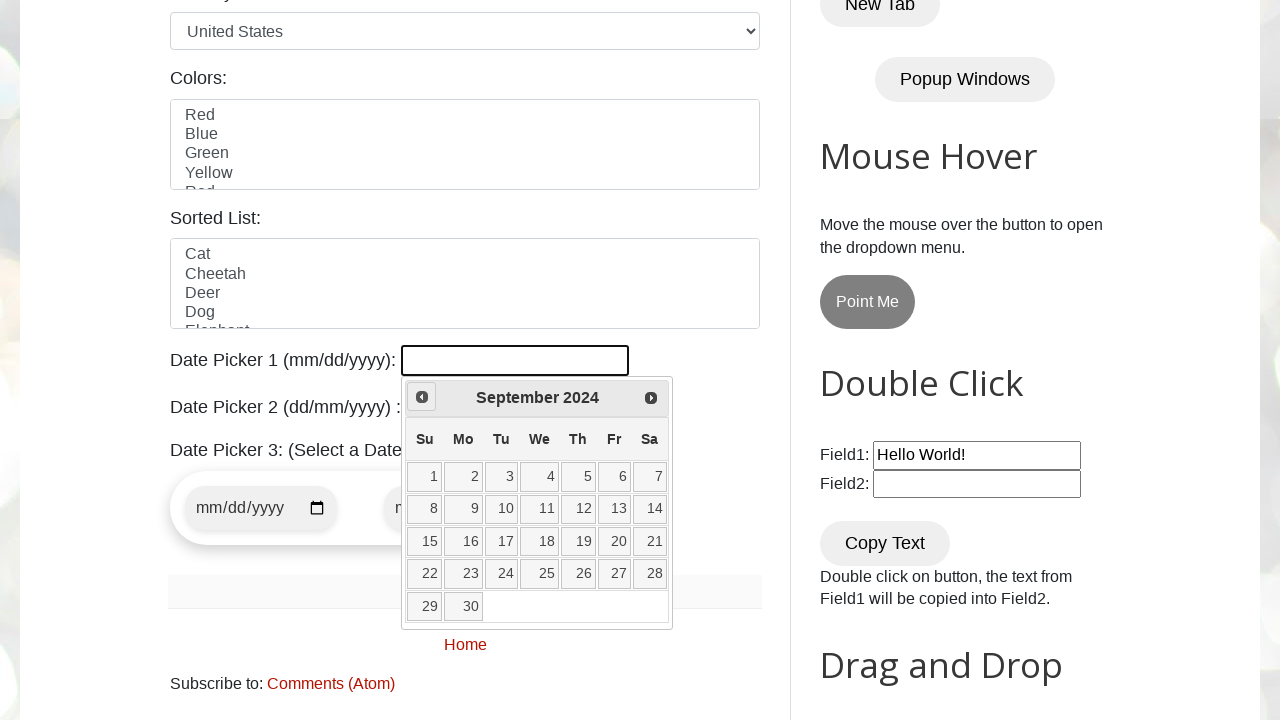

Clicked previous button to navigate back (currently viewing September 2024) at (422, 397) on span.ui-icon-circle-triangle-w
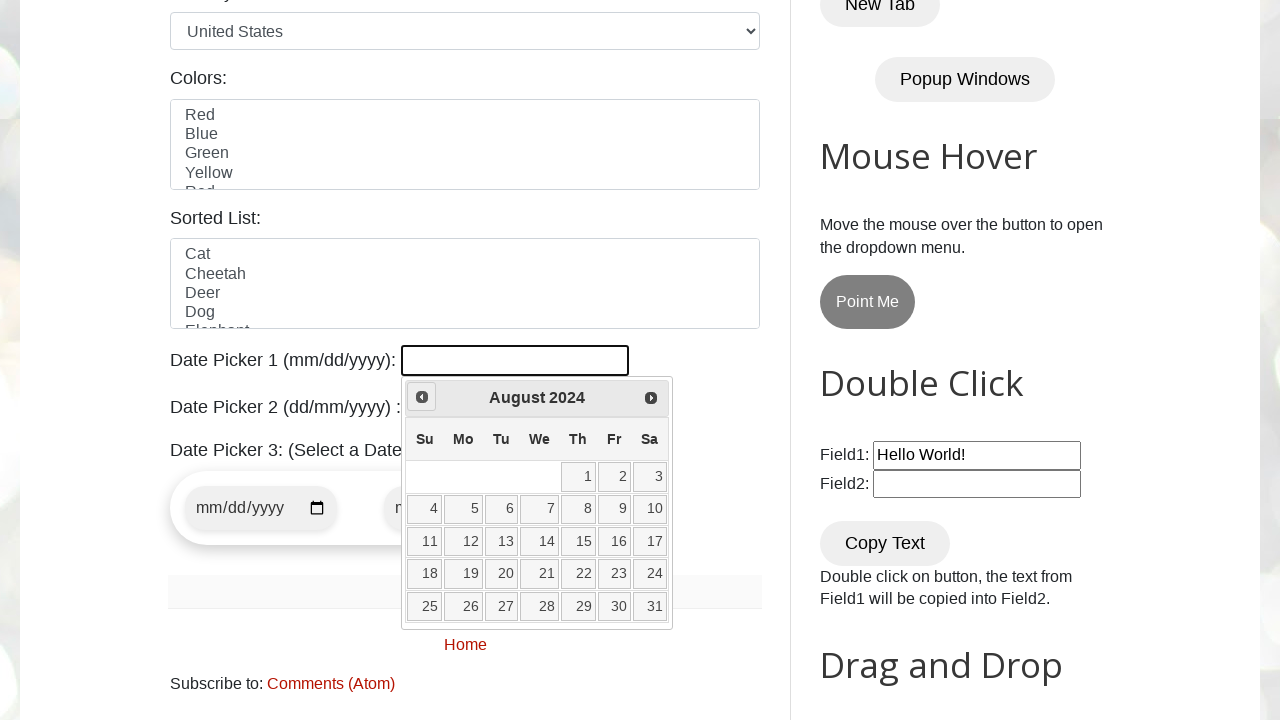

Waited for calendar to update after navigation
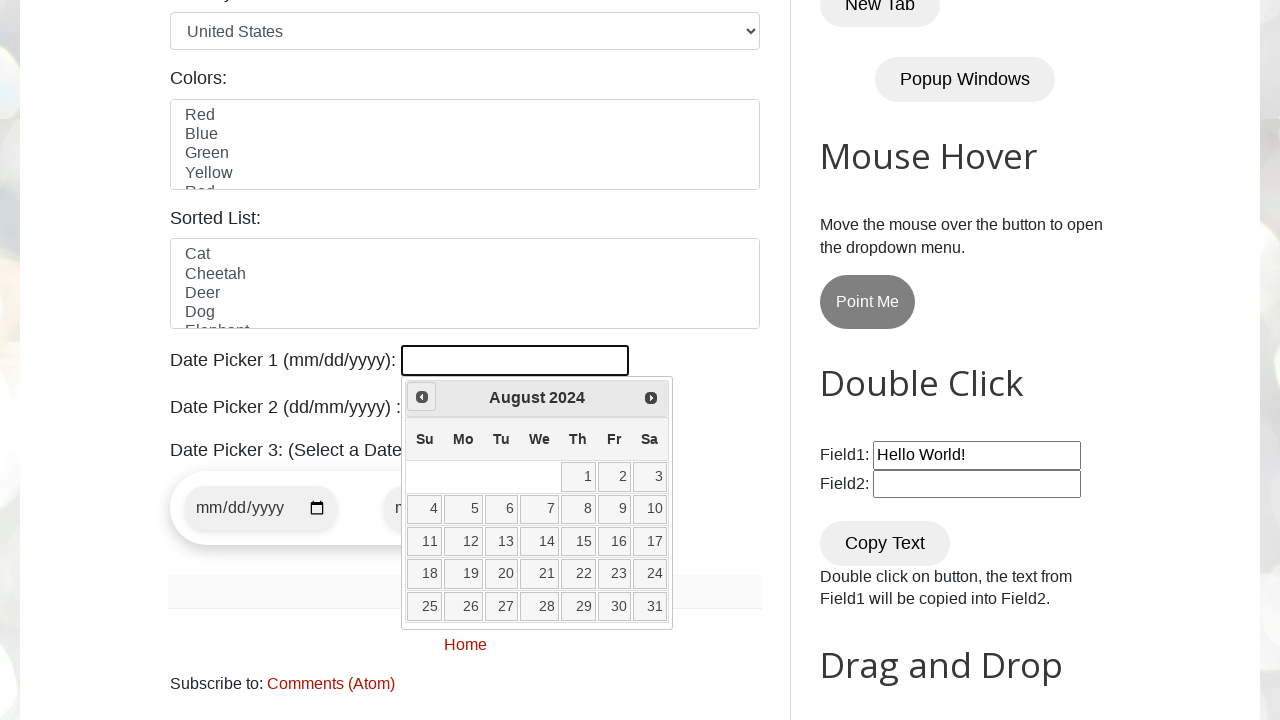

Clicked previous button to navigate back (currently viewing August 2024) at (422, 397) on span.ui-icon-circle-triangle-w
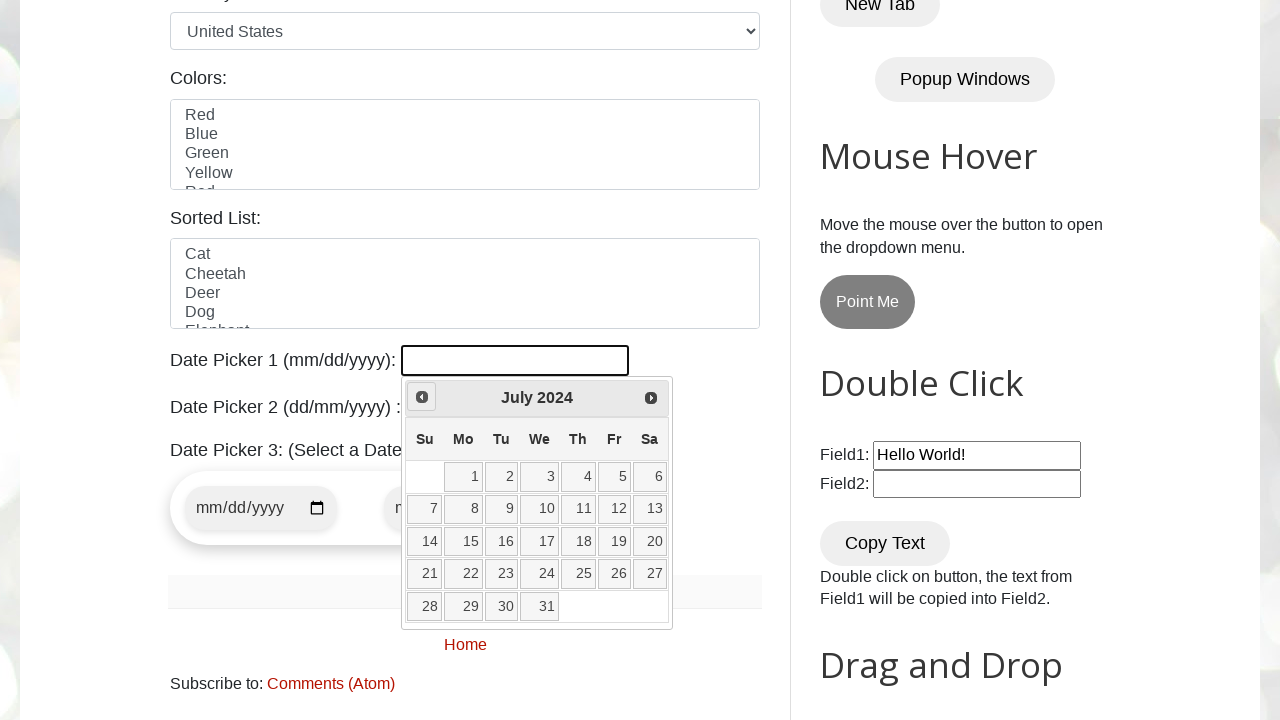

Waited for calendar to update after navigation
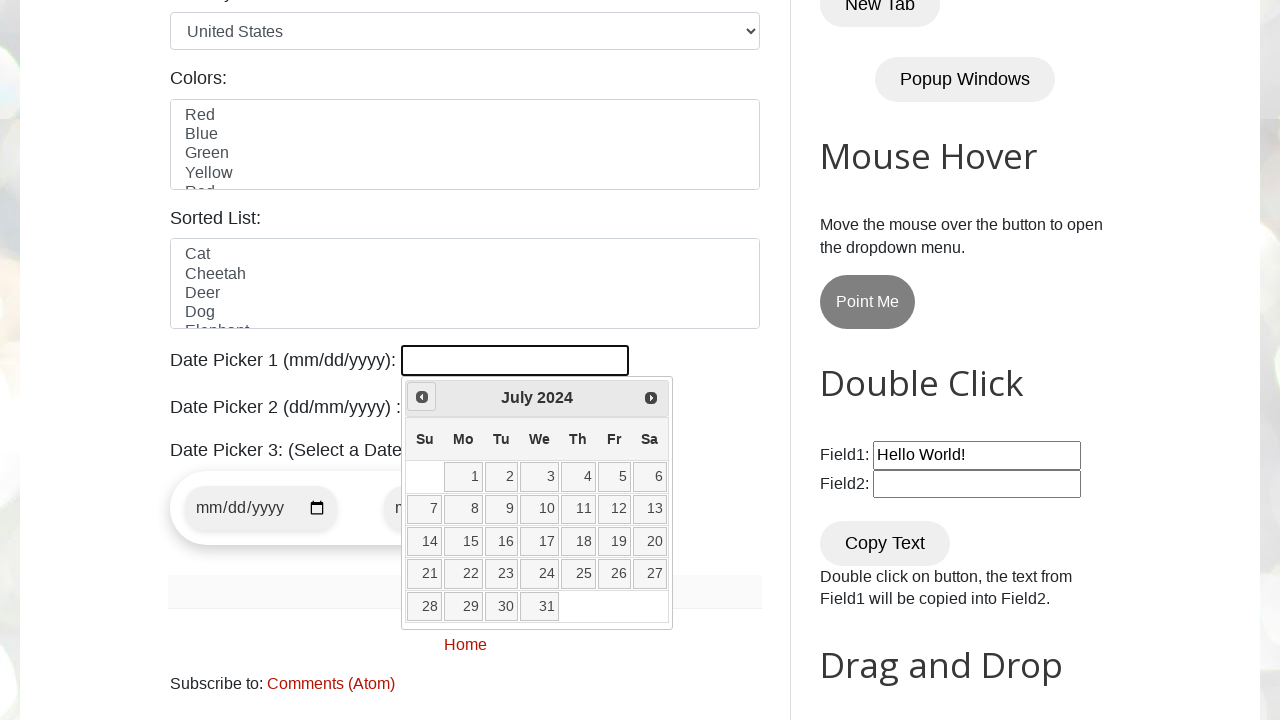

Clicked previous button to navigate back (currently viewing July 2024) at (422, 397) on span.ui-icon-circle-triangle-w
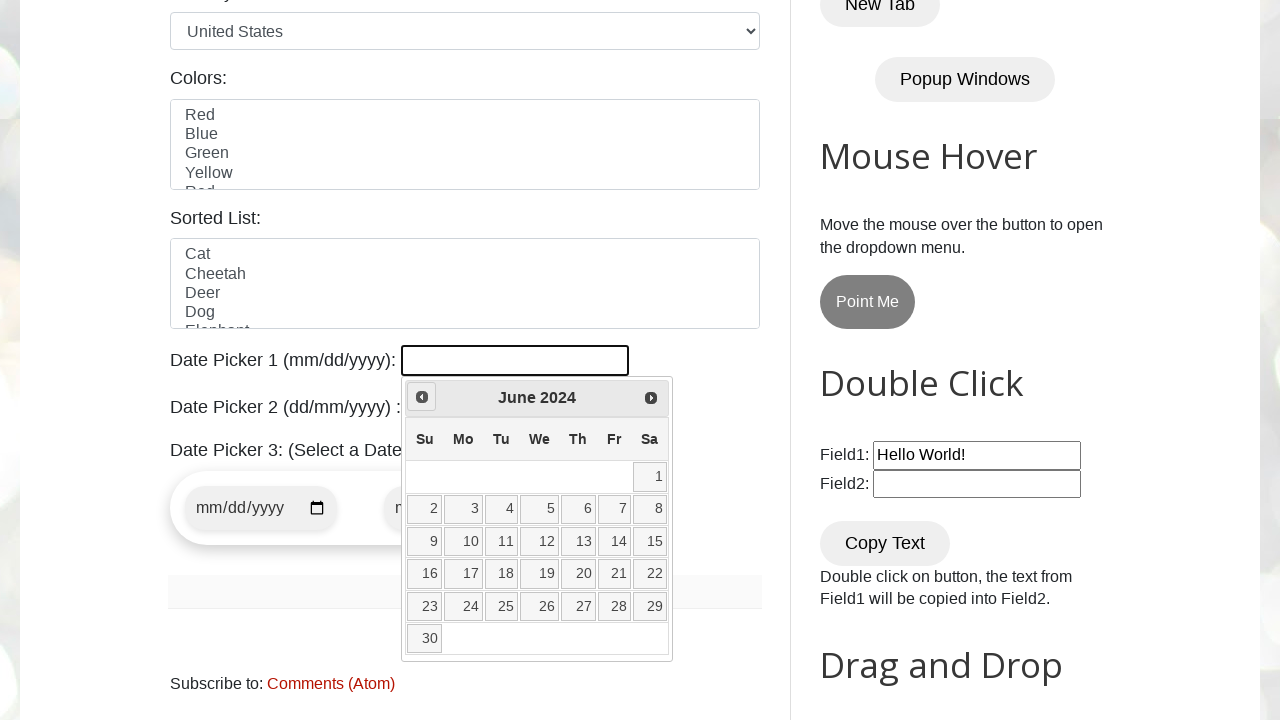

Waited for calendar to update after navigation
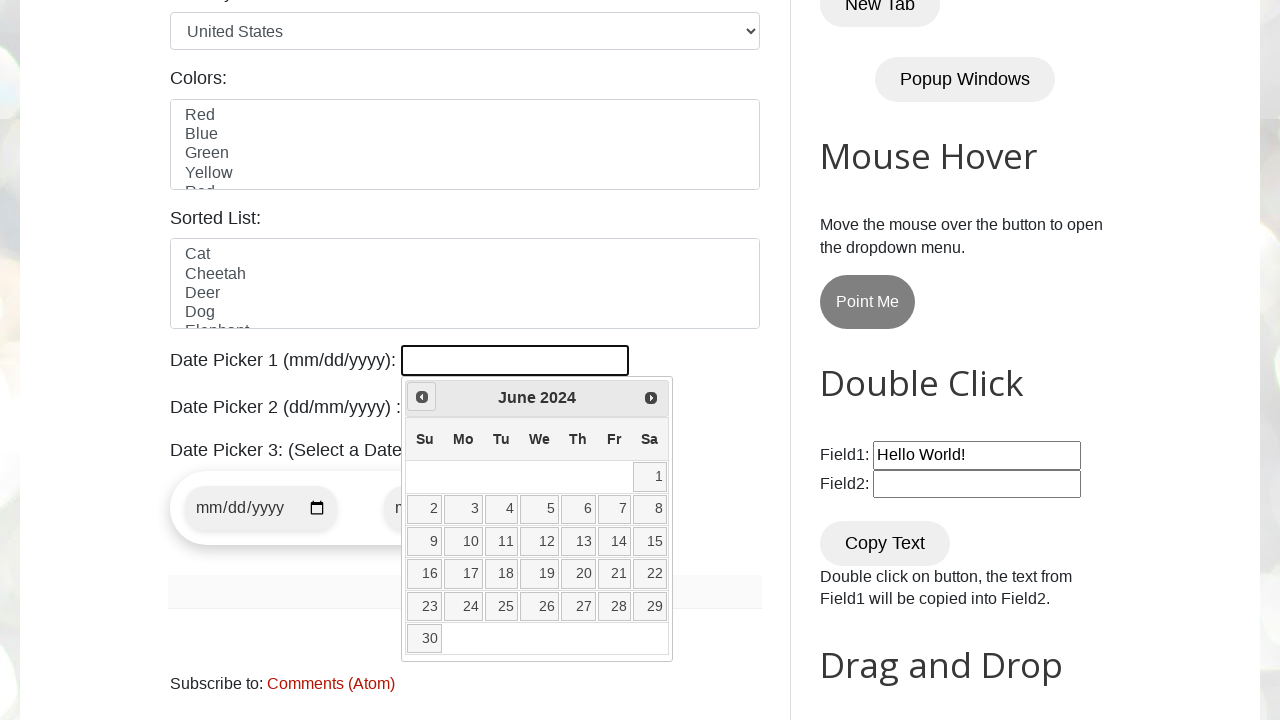

Clicked previous button to navigate back (currently viewing June 2024) at (422, 397) on span.ui-icon-circle-triangle-w
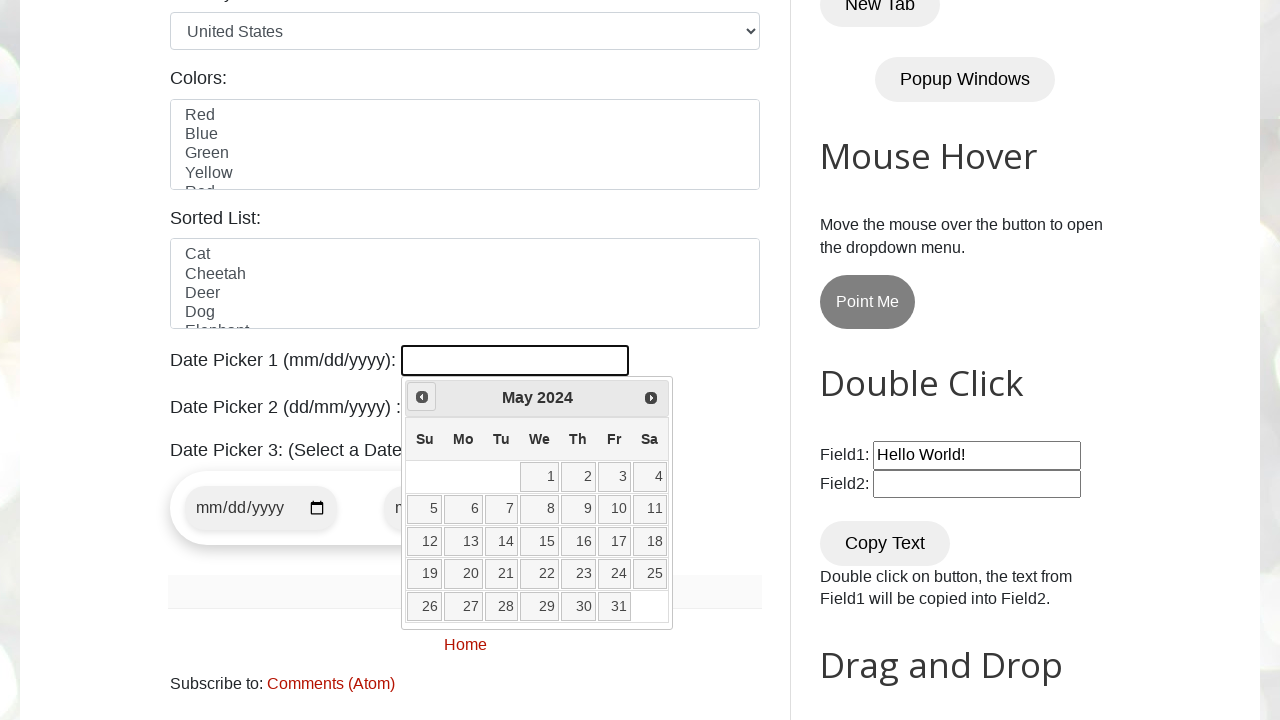

Waited for calendar to update after navigation
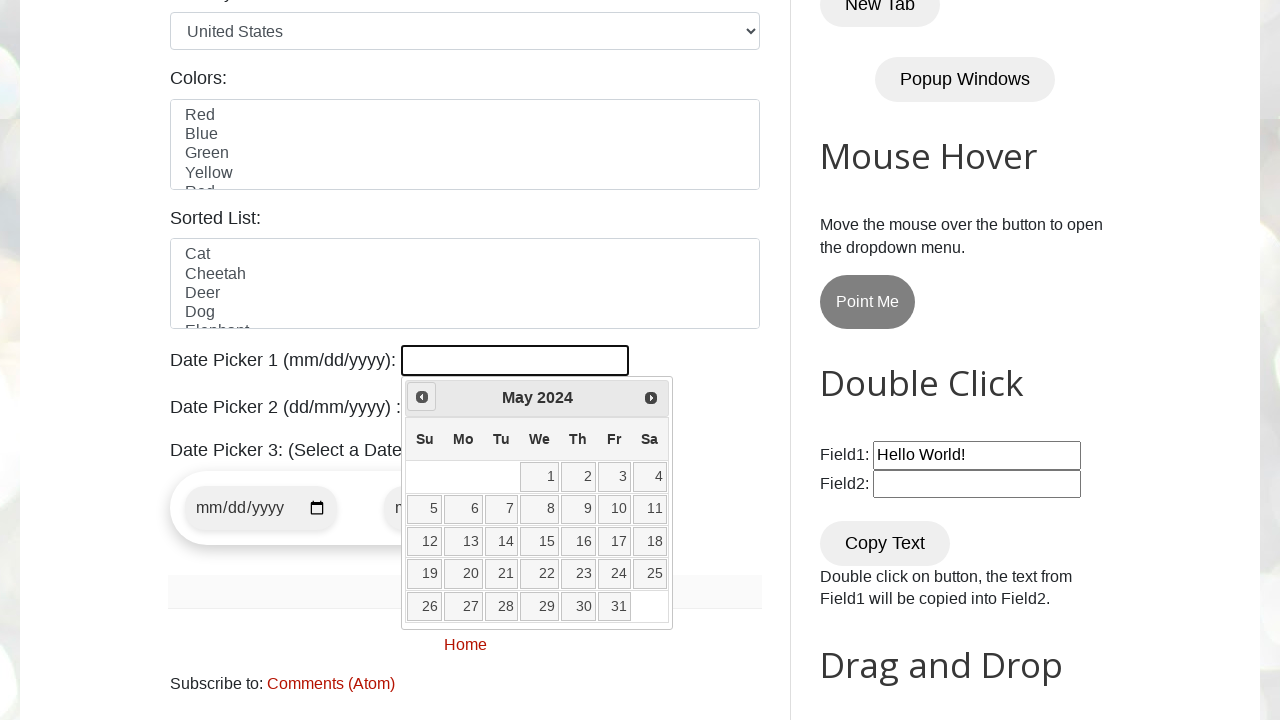

Clicked previous button to navigate back (currently viewing May 2024) at (422, 397) on span.ui-icon-circle-triangle-w
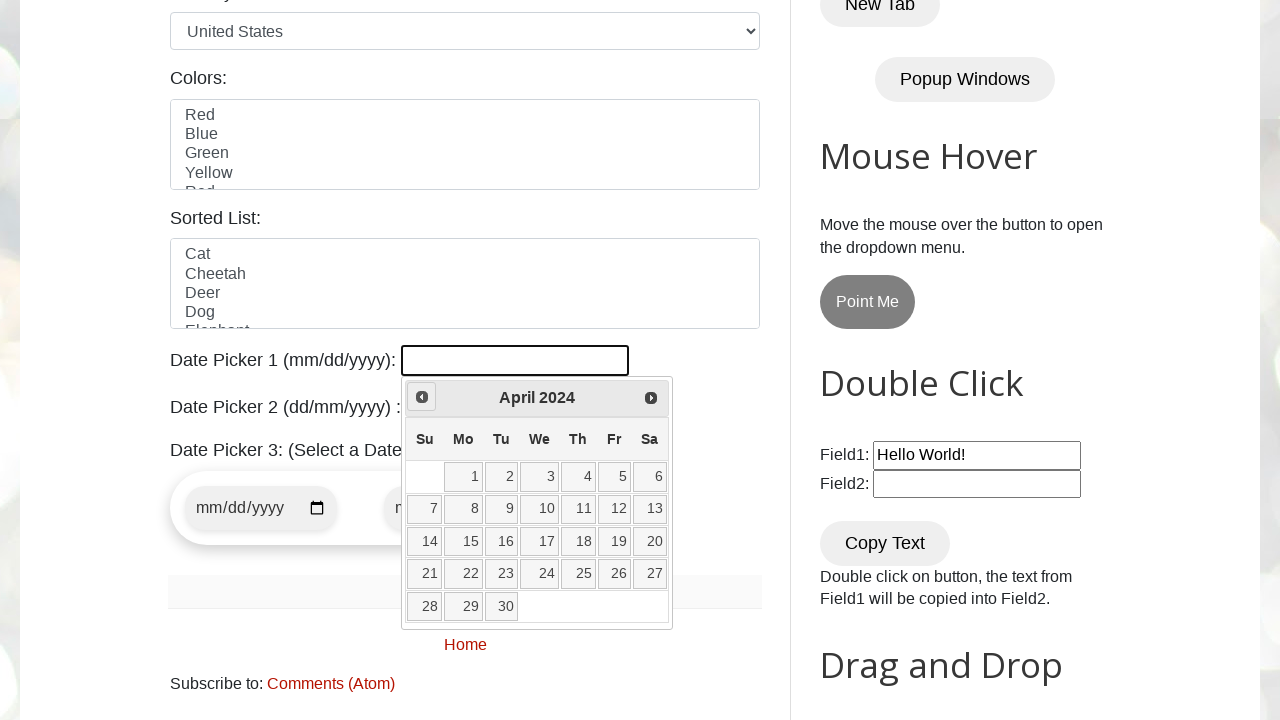

Waited for calendar to update after navigation
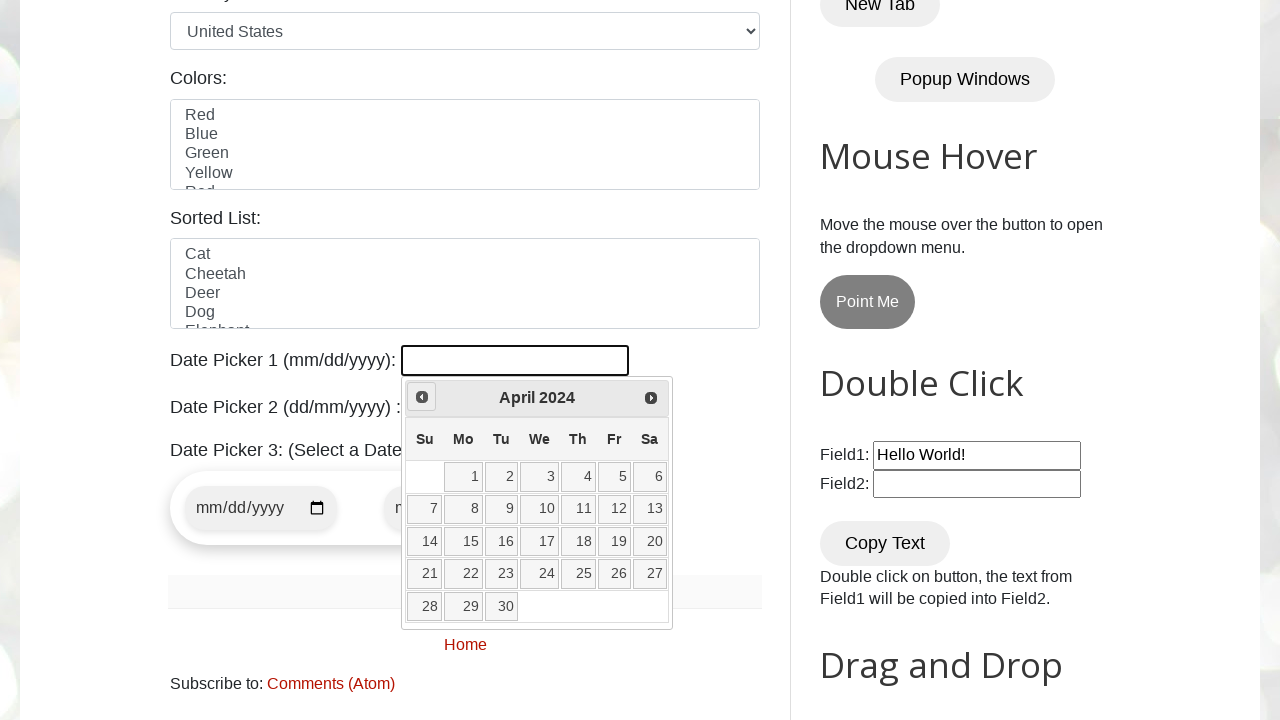

Clicked previous button to navigate back (currently viewing April 2024) at (422, 397) on span.ui-icon-circle-triangle-w
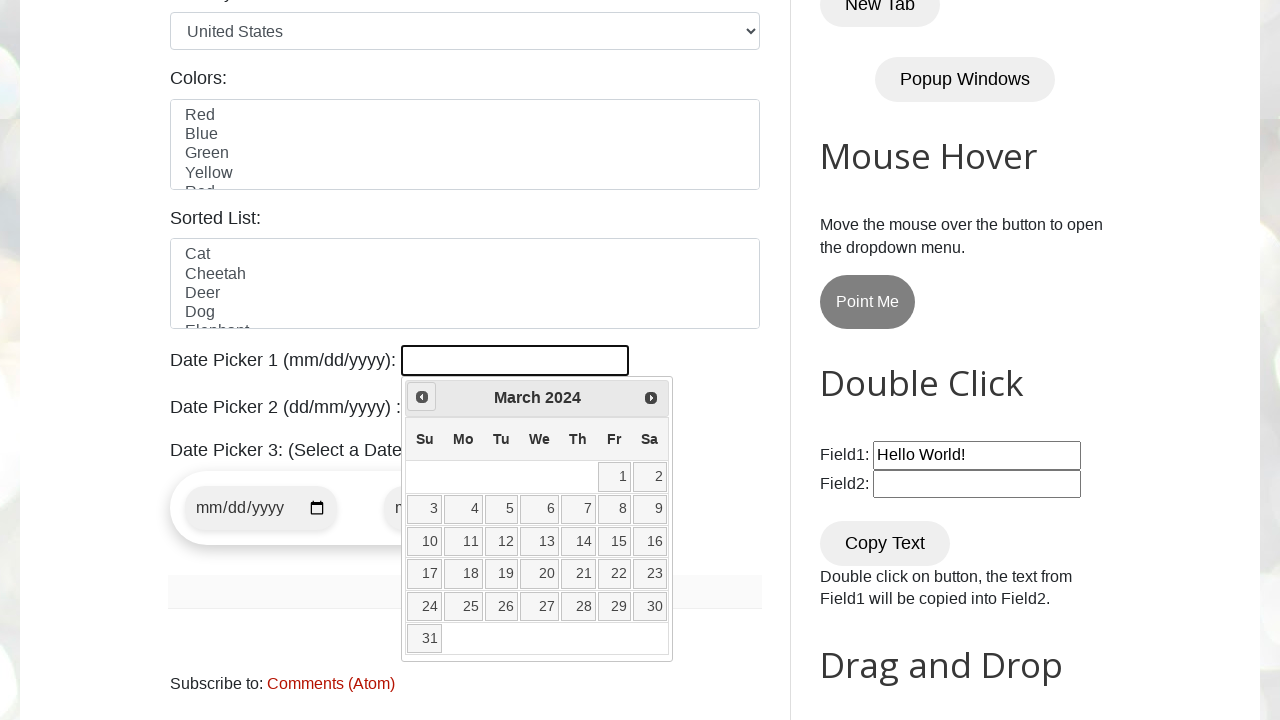

Waited for calendar to update after navigation
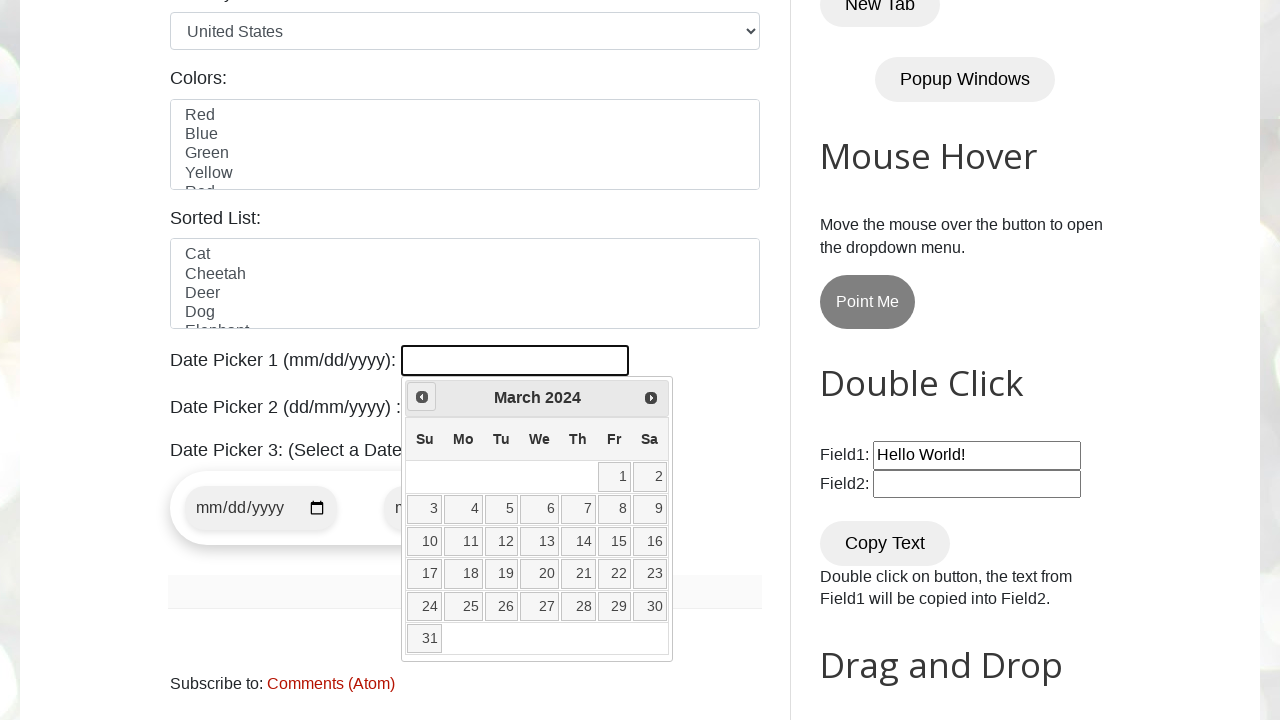

Clicked previous button to navigate back (currently viewing March 2024) at (422, 397) on span.ui-icon-circle-triangle-w
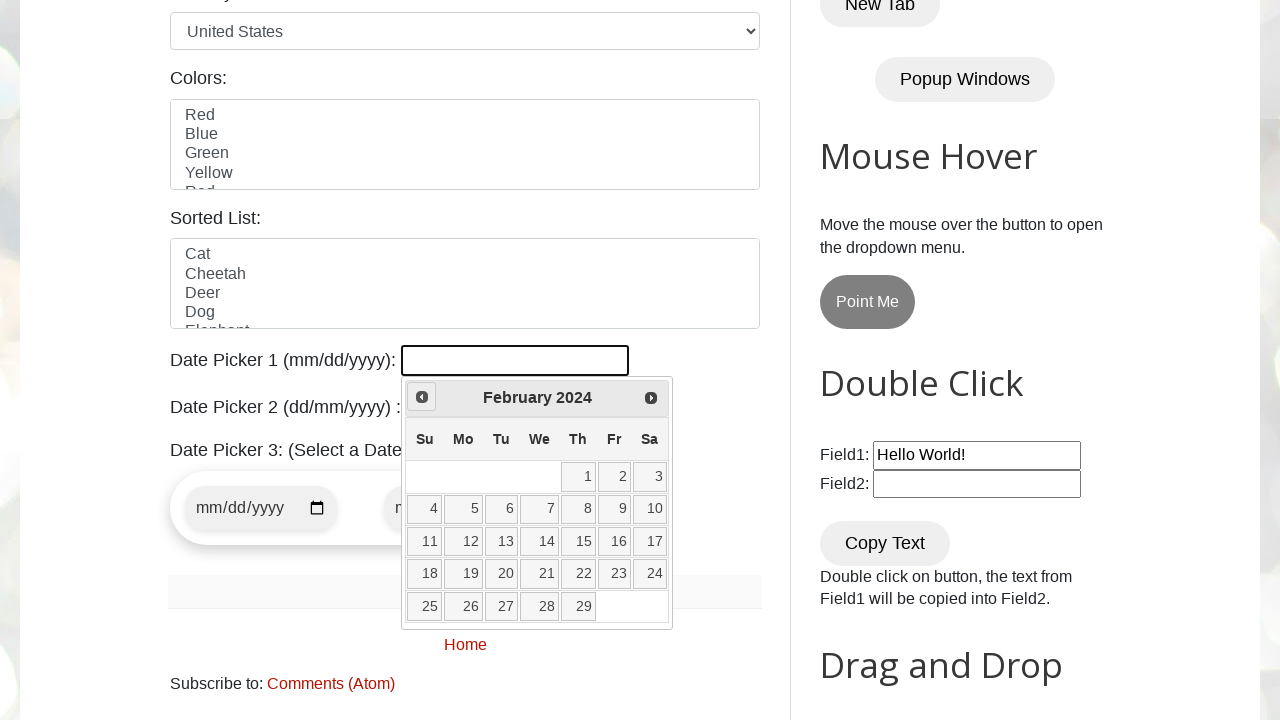

Waited for calendar to update after navigation
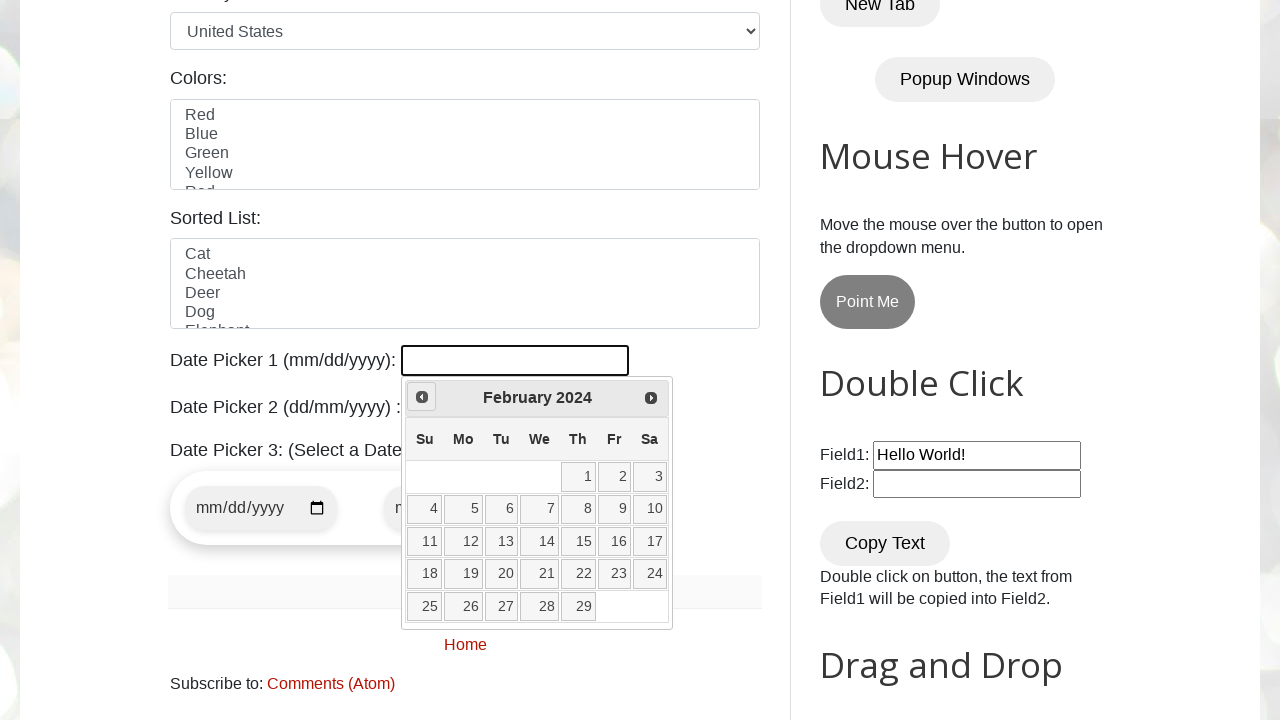

Clicked previous button to navigate back (currently viewing February 2024) at (422, 397) on span.ui-icon-circle-triangle-w
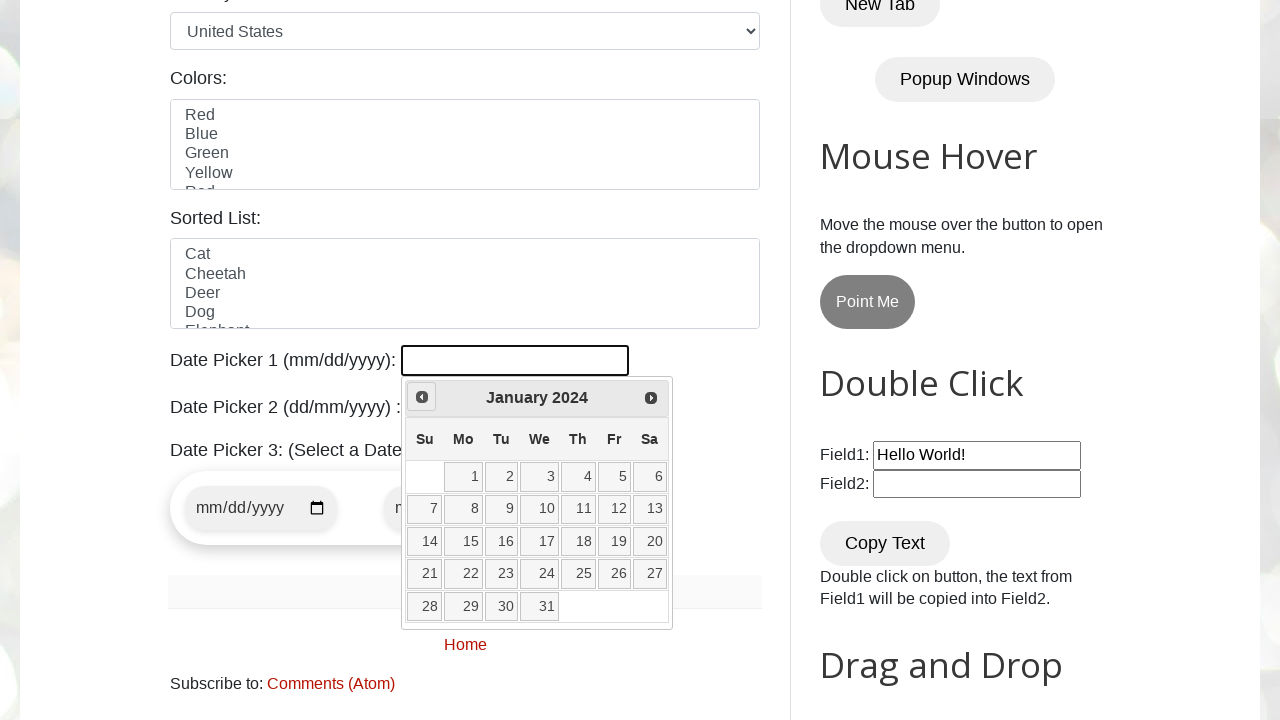

Waited for calendar to update after navigation
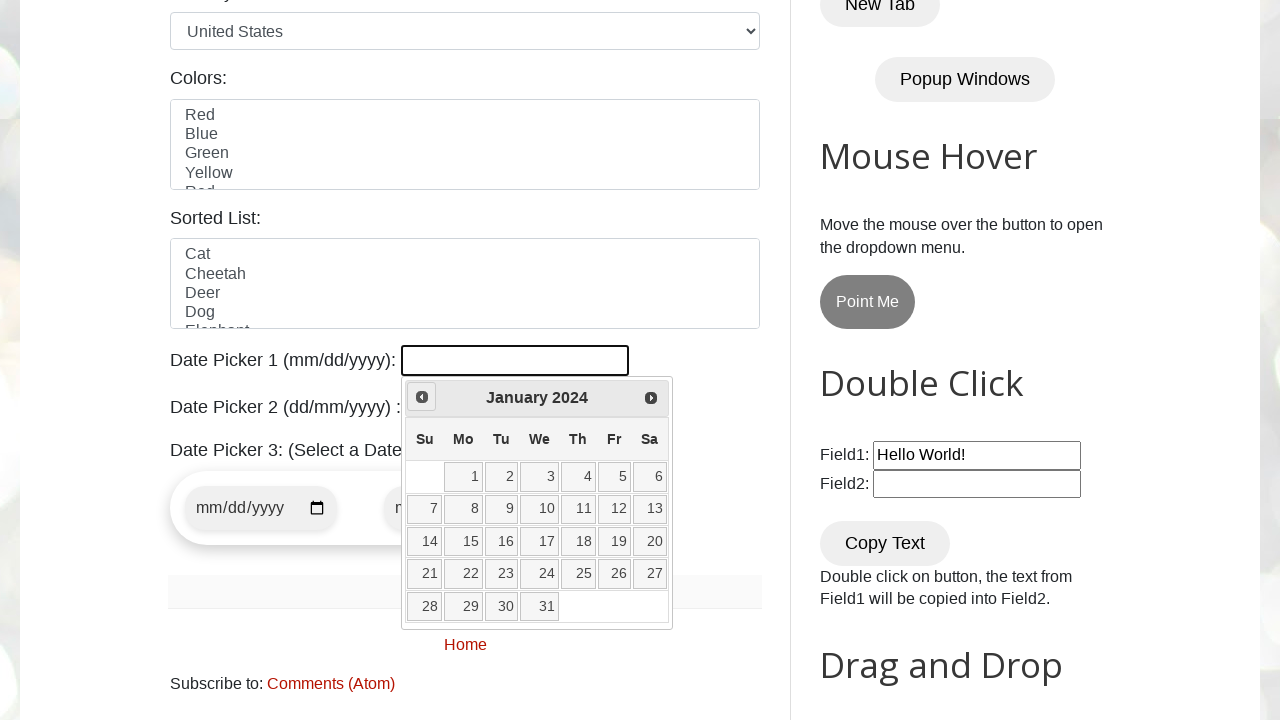

Clicked previous button to navigate back (currently viewing January 2024) at (422, 397) on span.ui-icon-circle-triangle-w
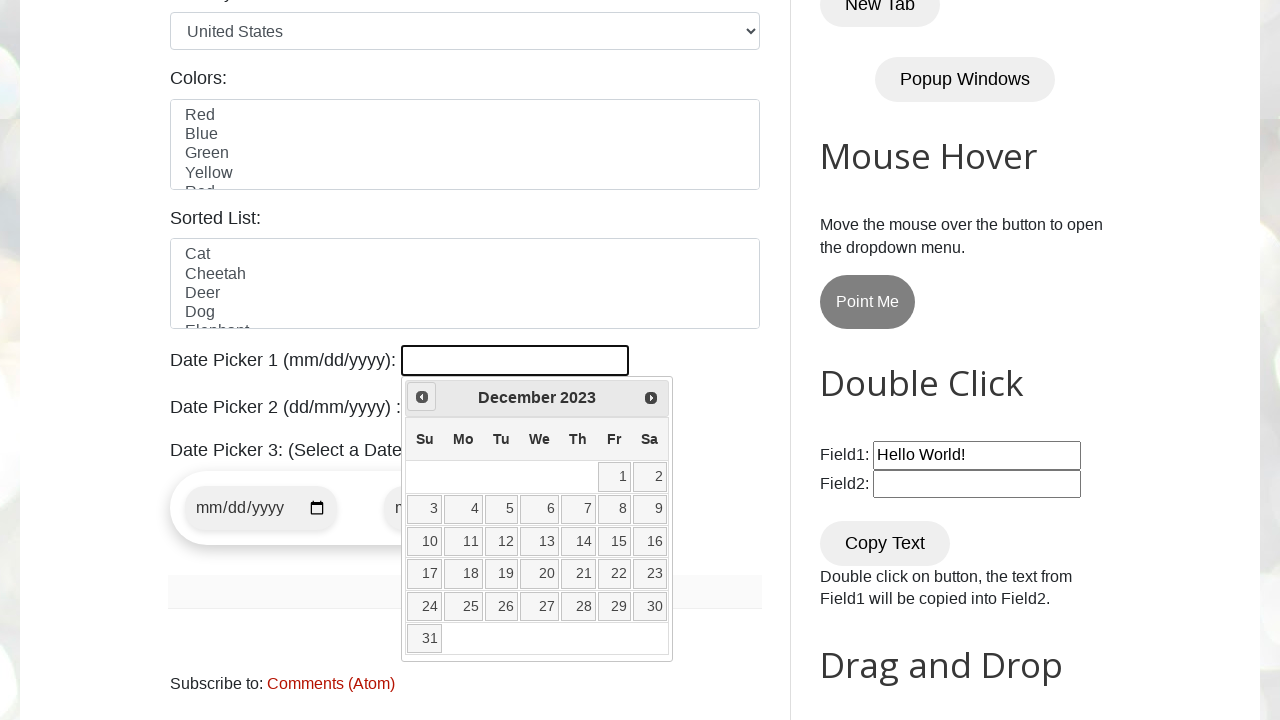

Waited for calendar to update after navigation
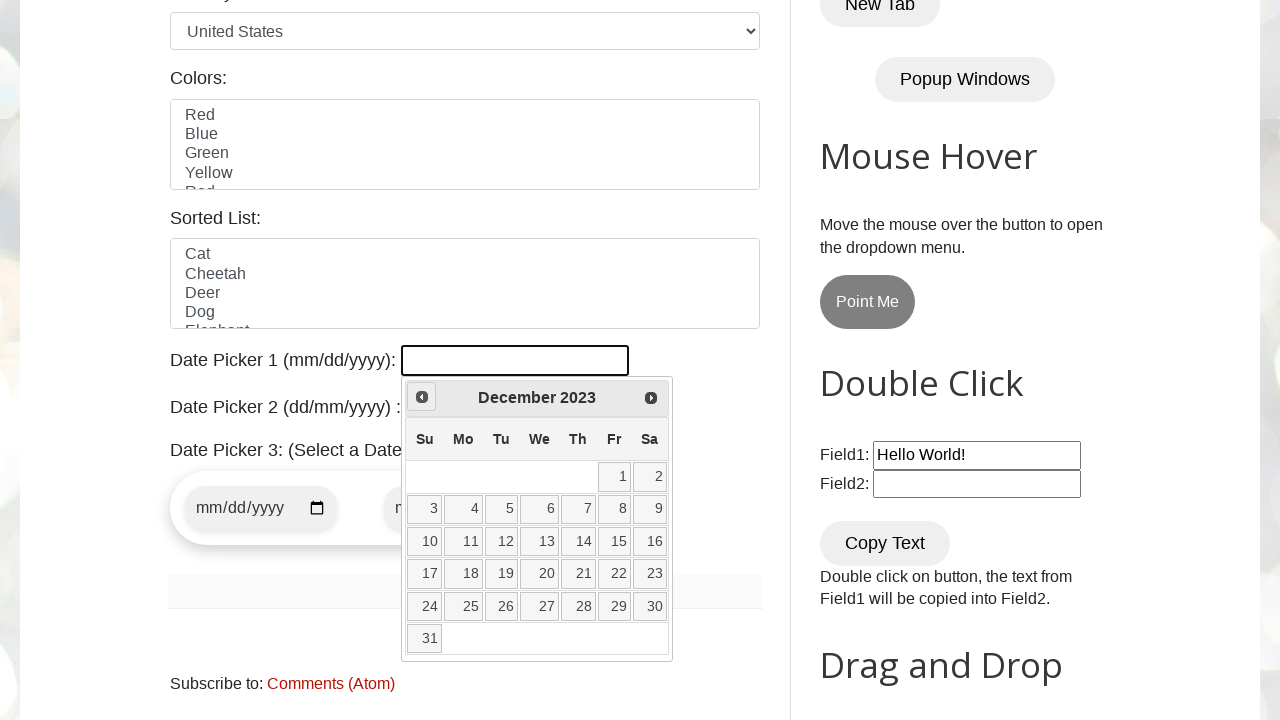

Clicked previous button to navigate back (currently viewing December 2023) at (422, 397) on span.ui-icon-circle-triangle-w
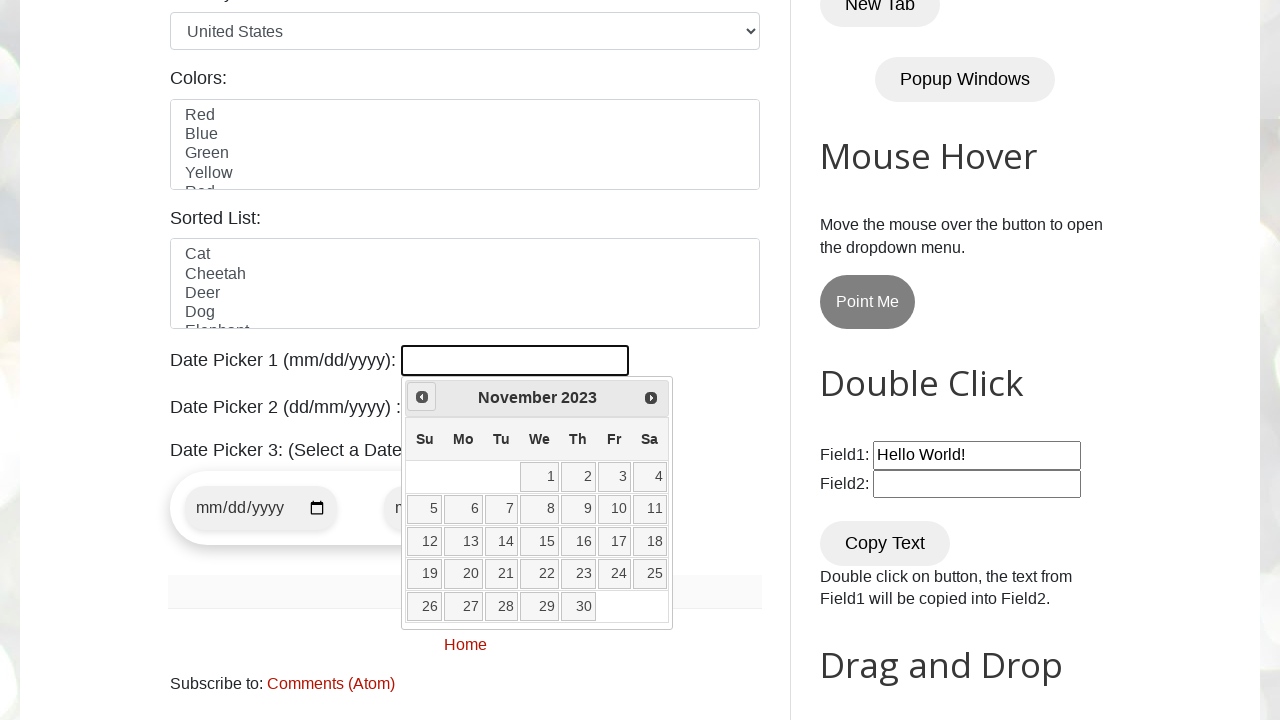

Waited for calendar to update after navigation
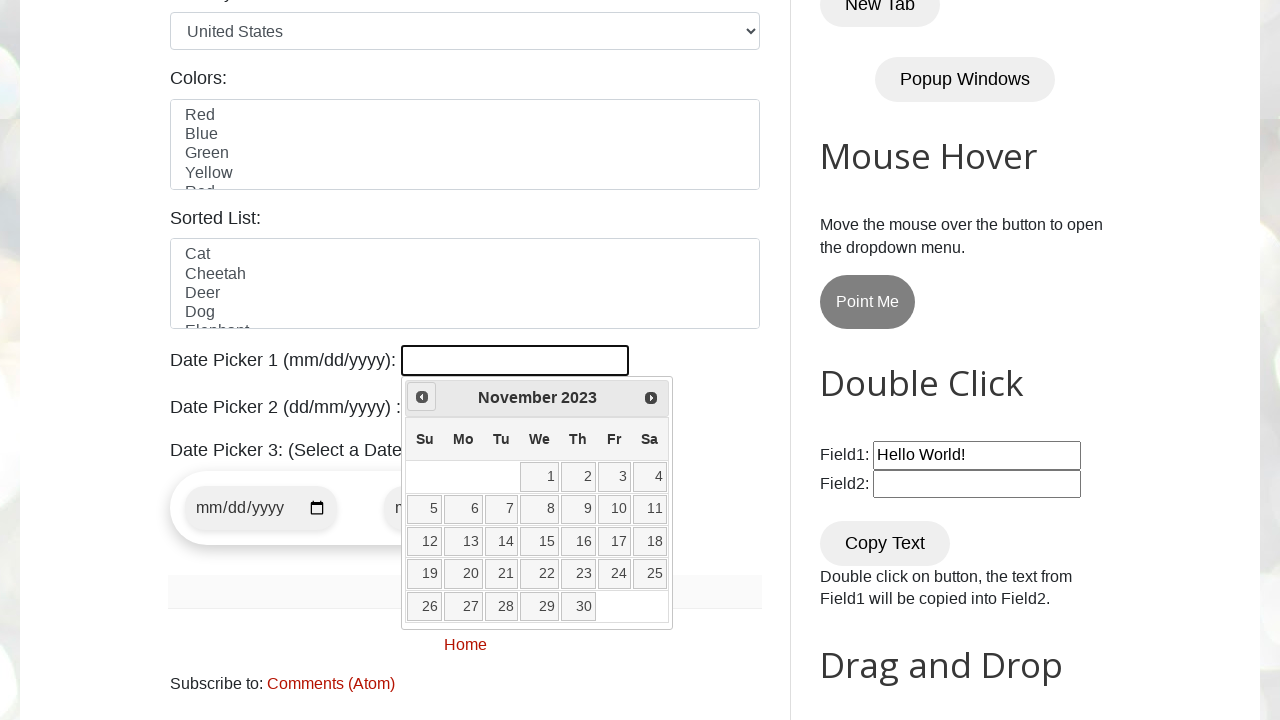

Clicked previous button to navigate back (currently viewing November 2023) at (422, 397) on span.ui-icon-circle-triangle-w
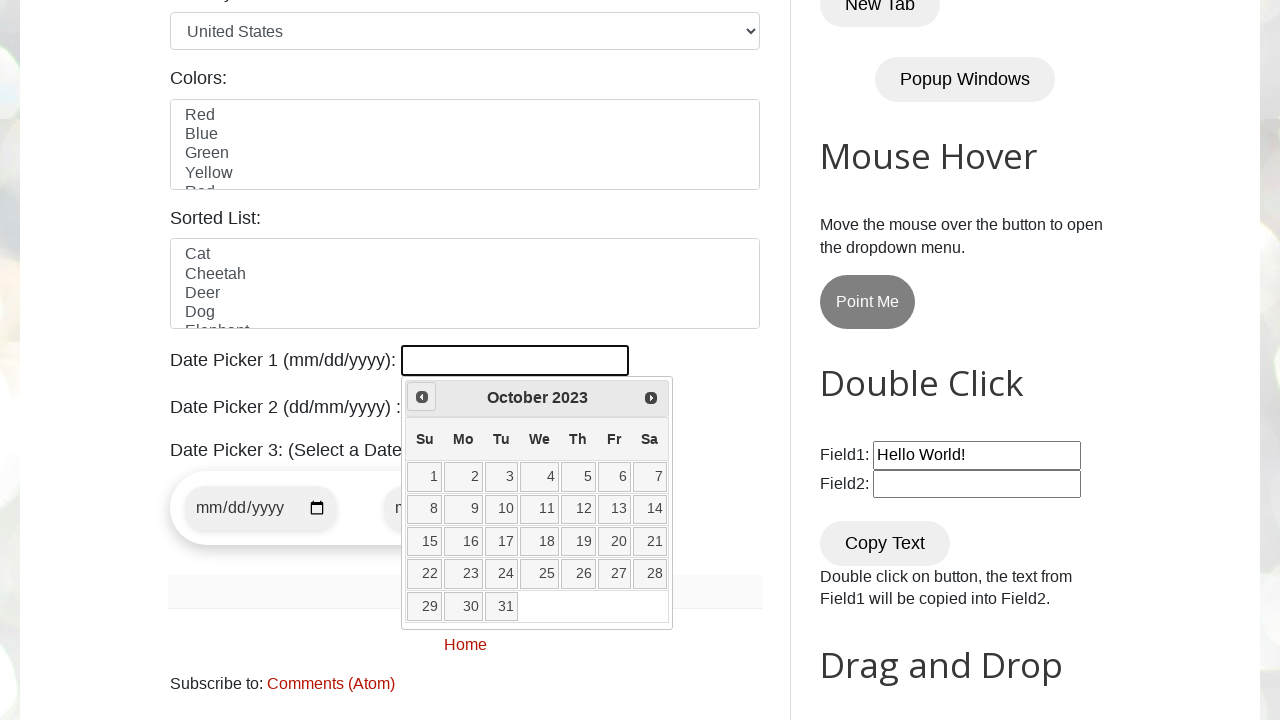

Waited for calendar to update after navigation
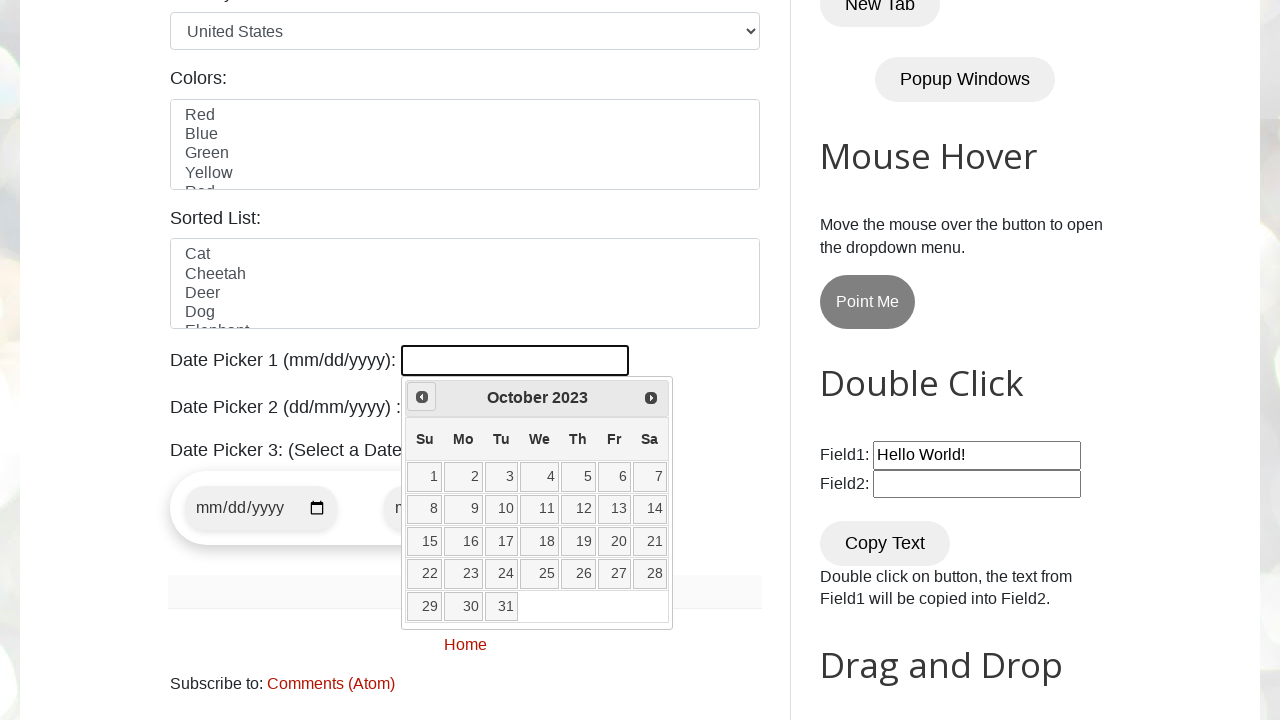

Clicked previous button to navigate back (currently viewing October 2023) at (422, 397) on span.ui-icon-circle-triangle-w
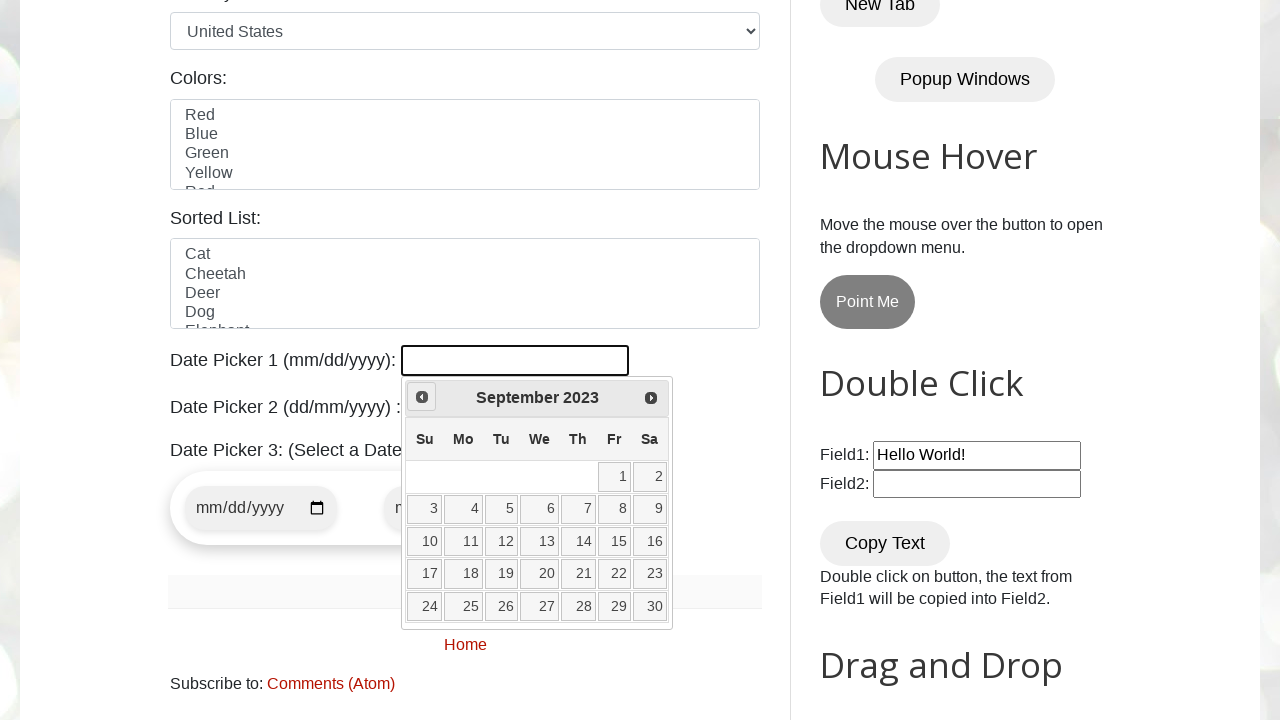

Waited for calendar to update after navigation
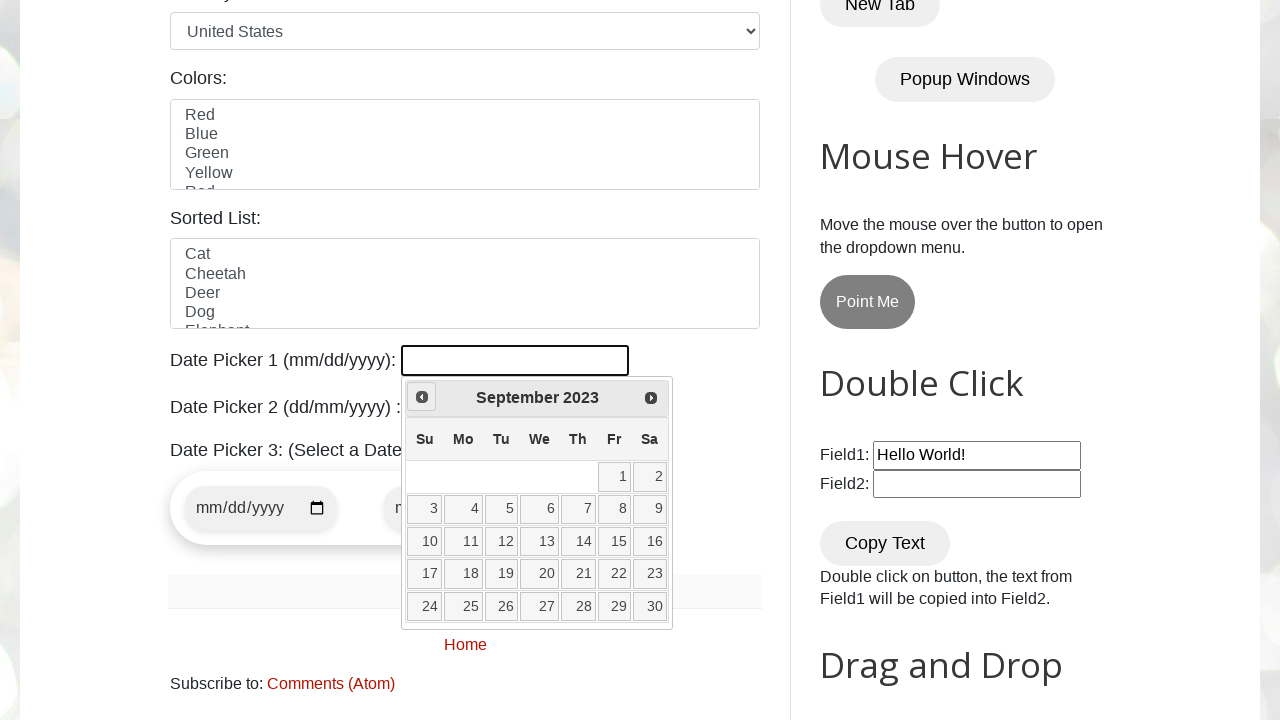

Clicked previous button to navigate back (currently viewing September 2023) at (422, 397) on span.ui-icon-circle-triangle-w
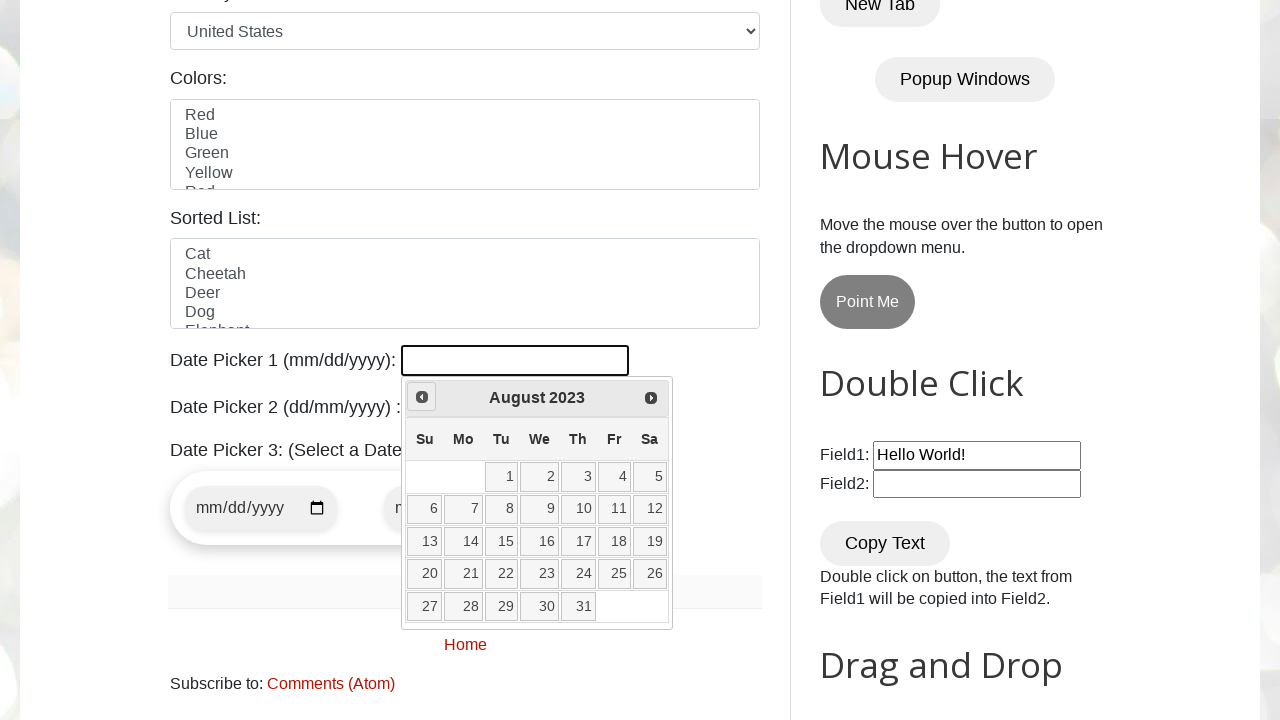

Waited for calendar to update after navigation
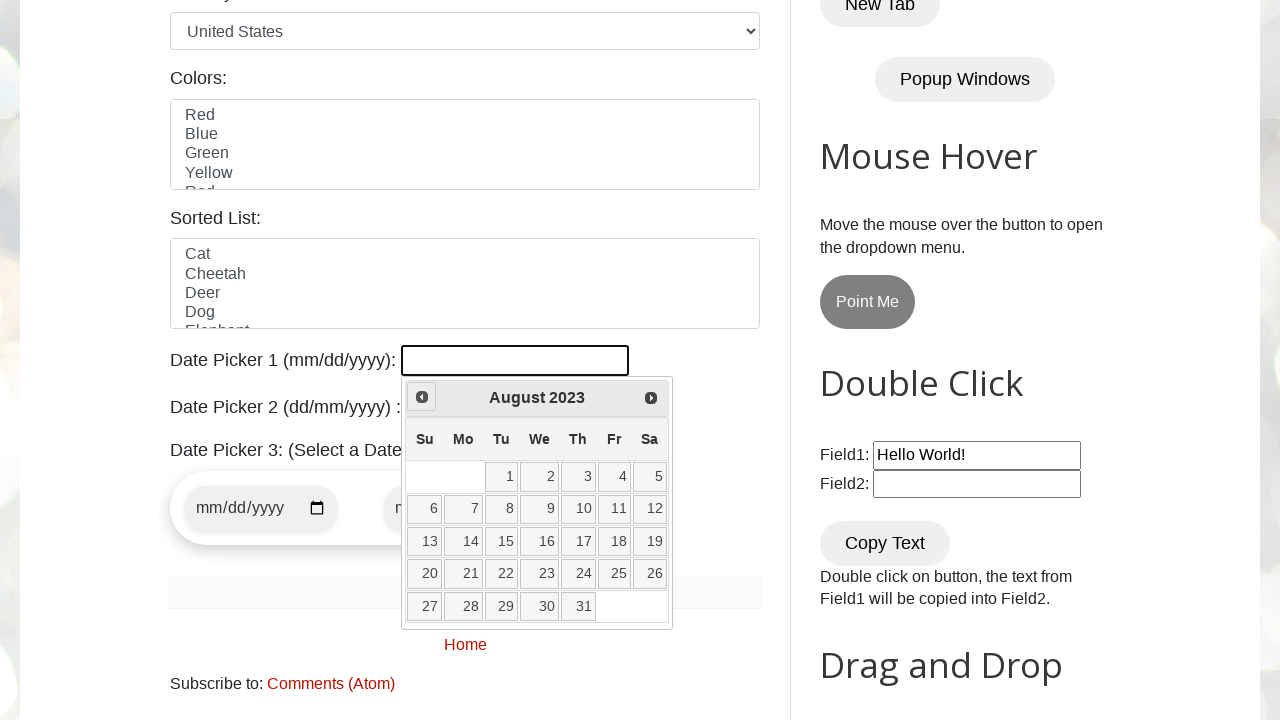

Reached target date: August 2023
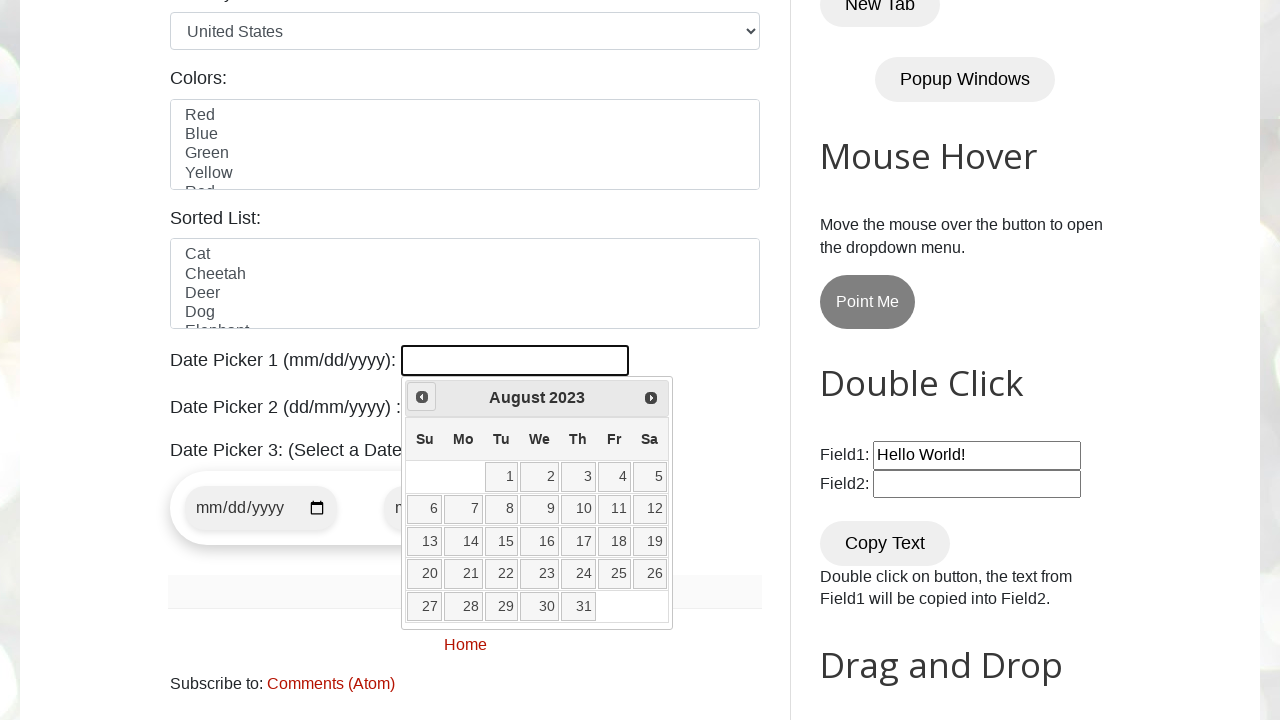

Selected date 15 from the calendar at (502, 542) on //table[@class='ui-datepicker-calendar']//a[text()='15']
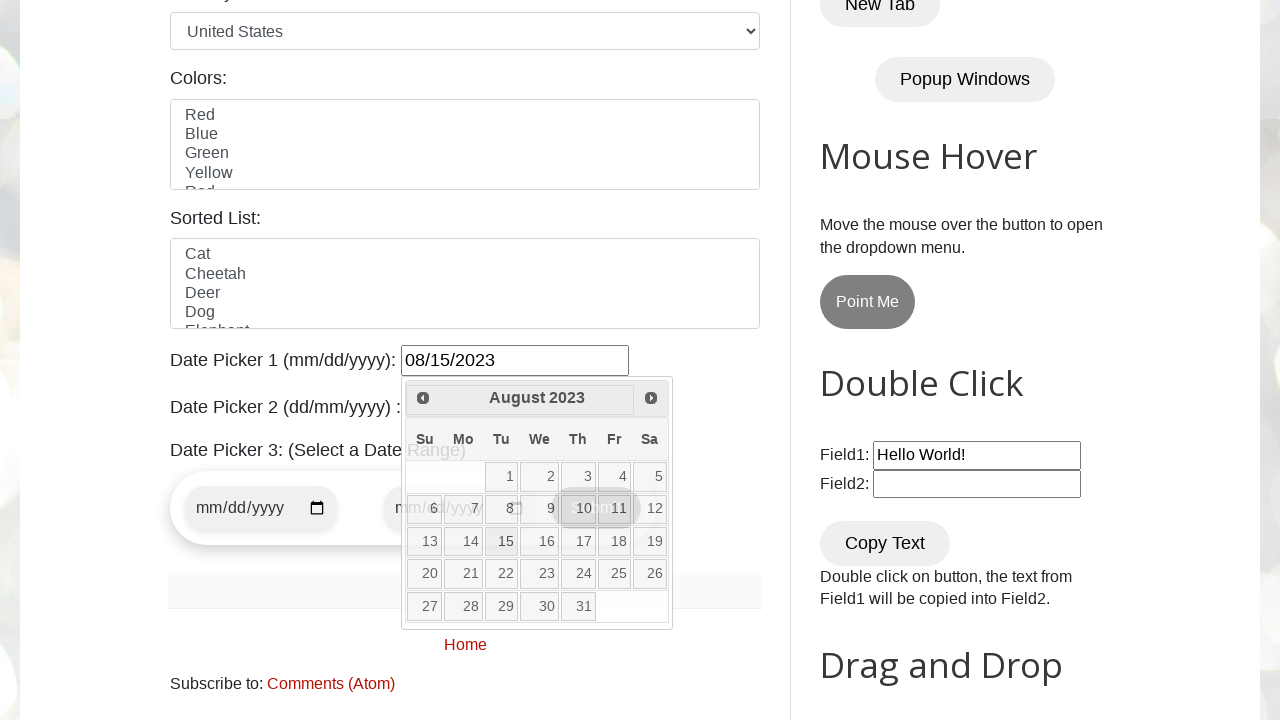

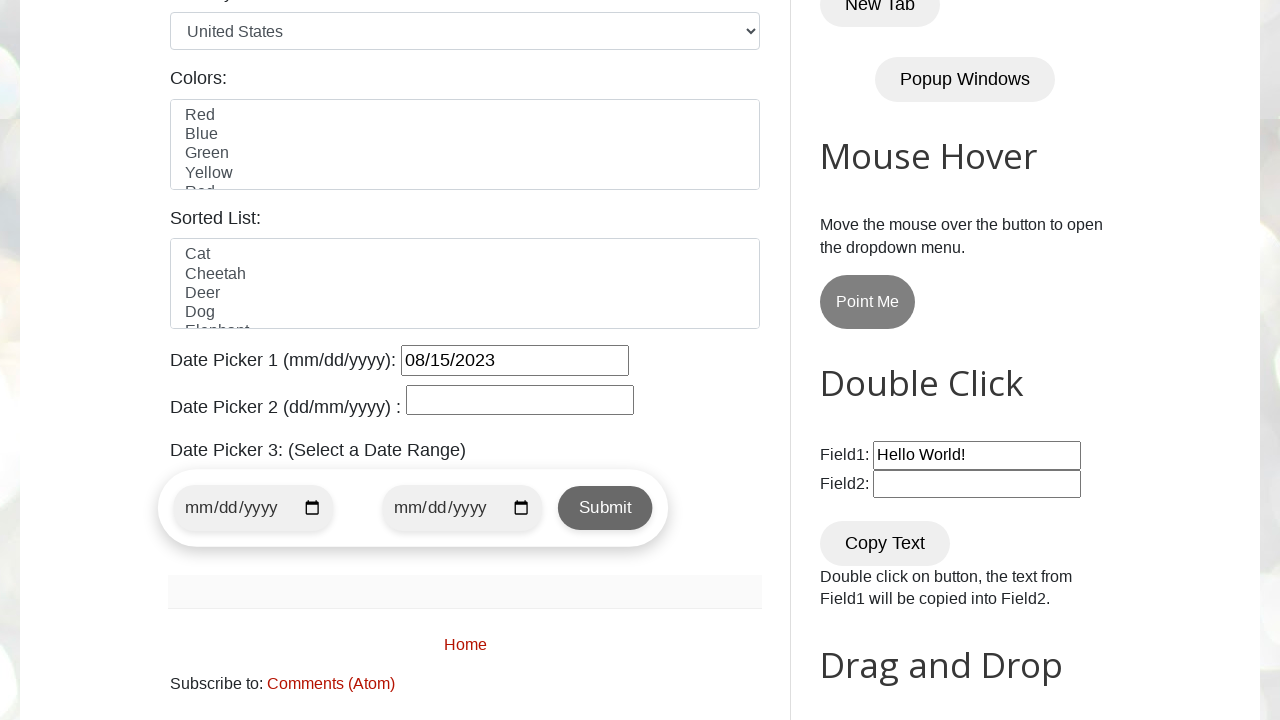